Tests downloading multiple JPG files by clicking on all JPG download links

Starting URL: https://the-internet.herokuapp.com/download

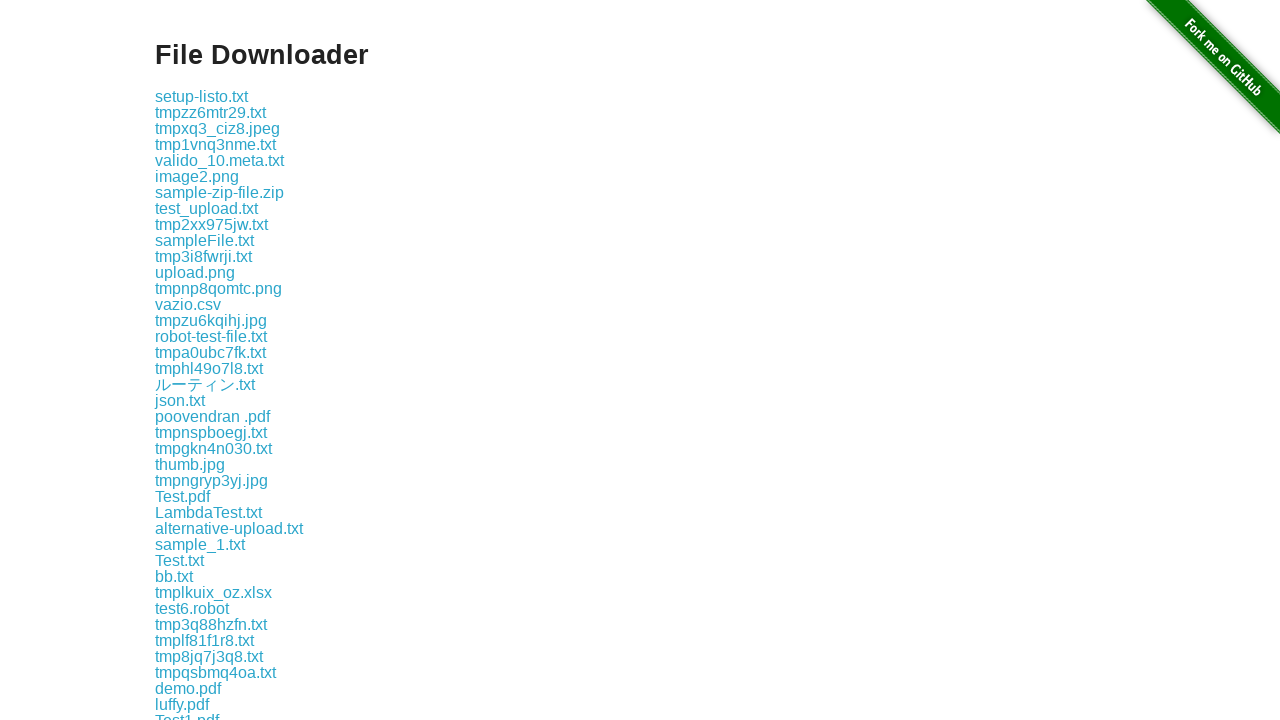

Navigated to download page
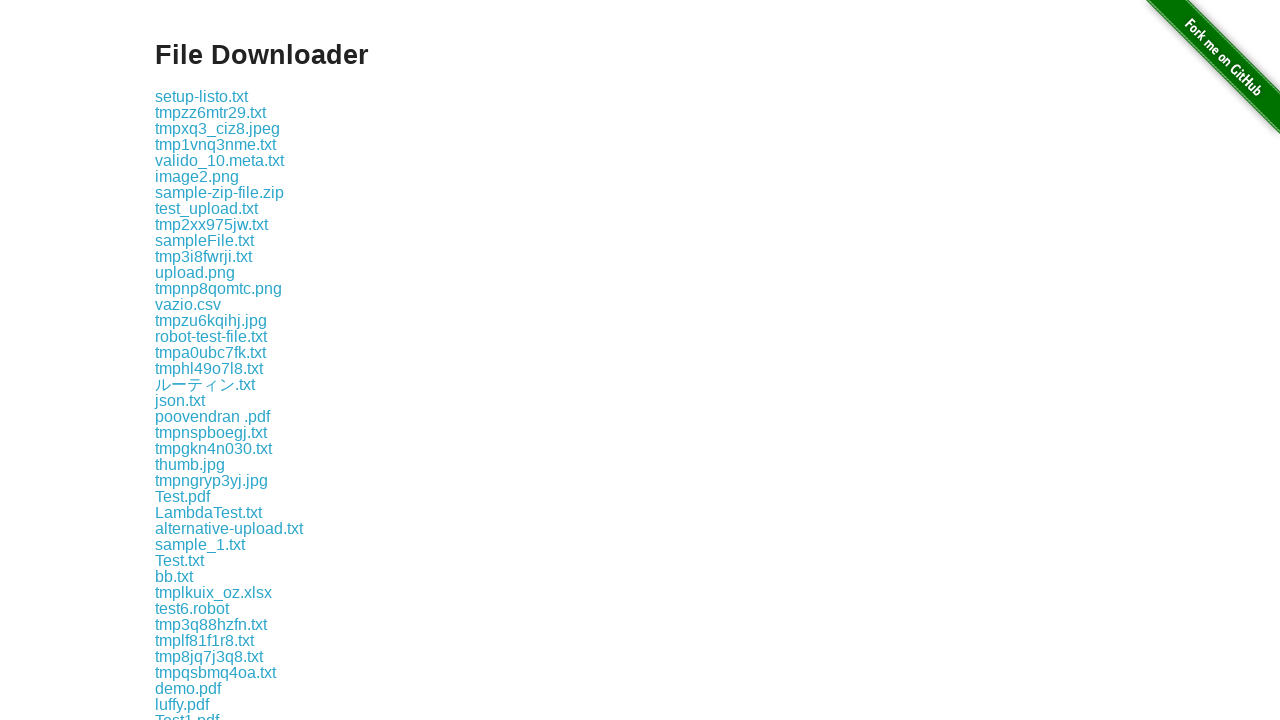

Located all JPG download links
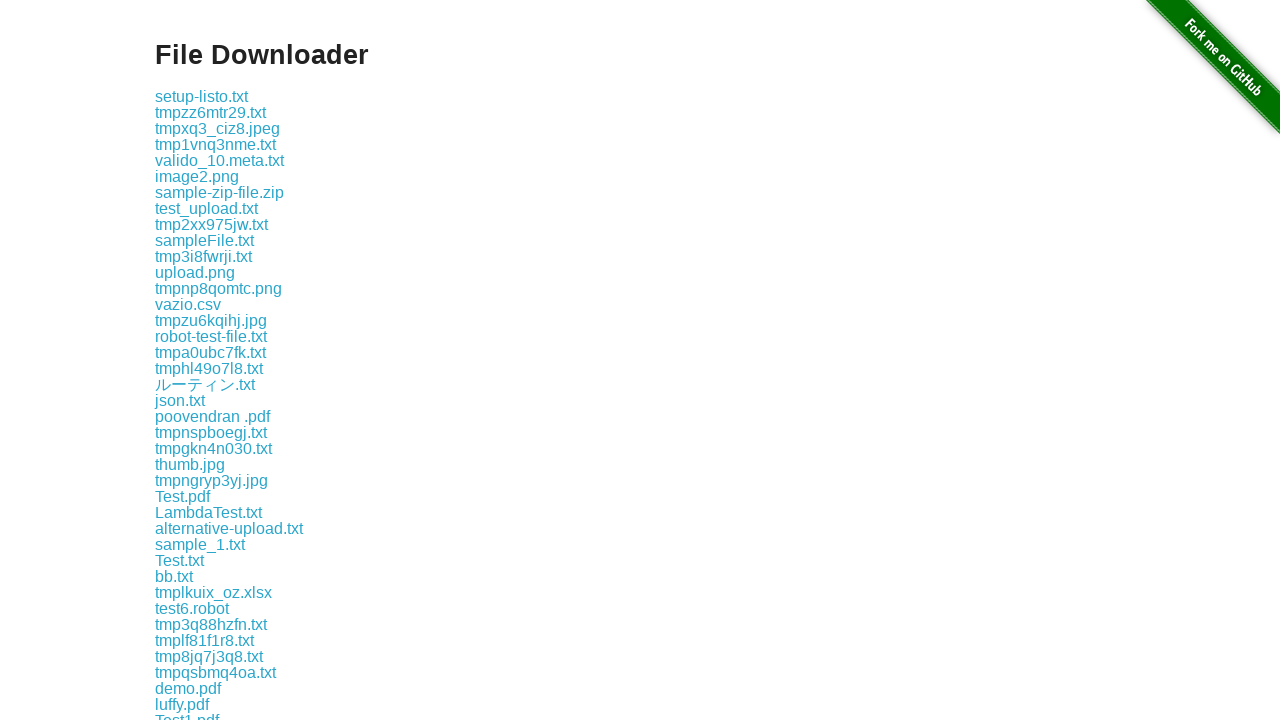

Found 16 JPG download links
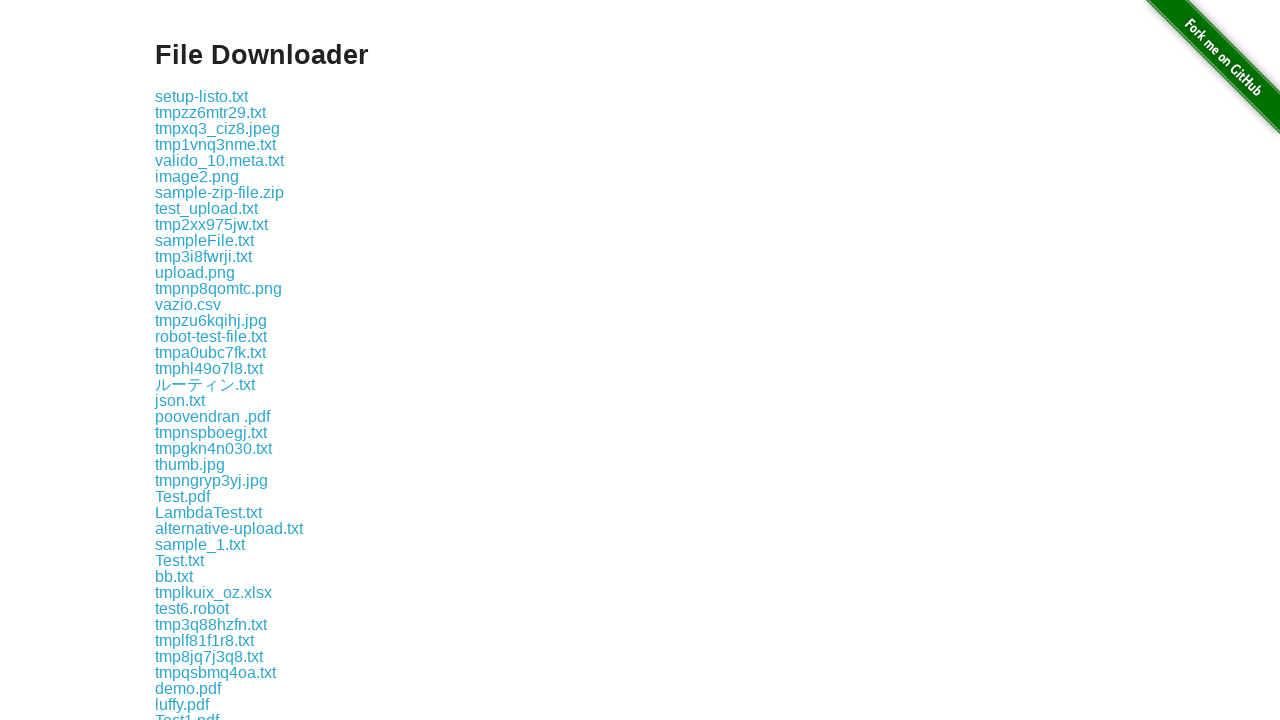

Clicked JPG download link 1 and download started at (211, 320) on a[href$='.jpg'] >> nth=0
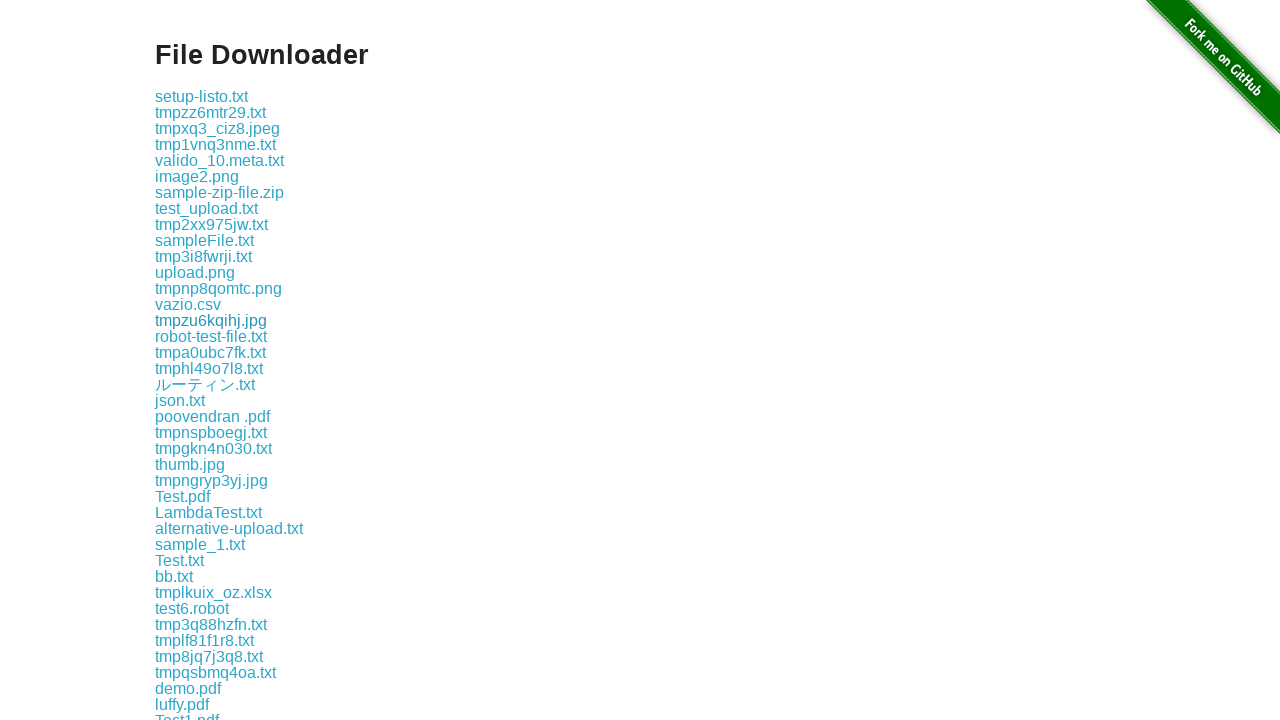

Download 1 completed: tmpzu6kqihj.jpg
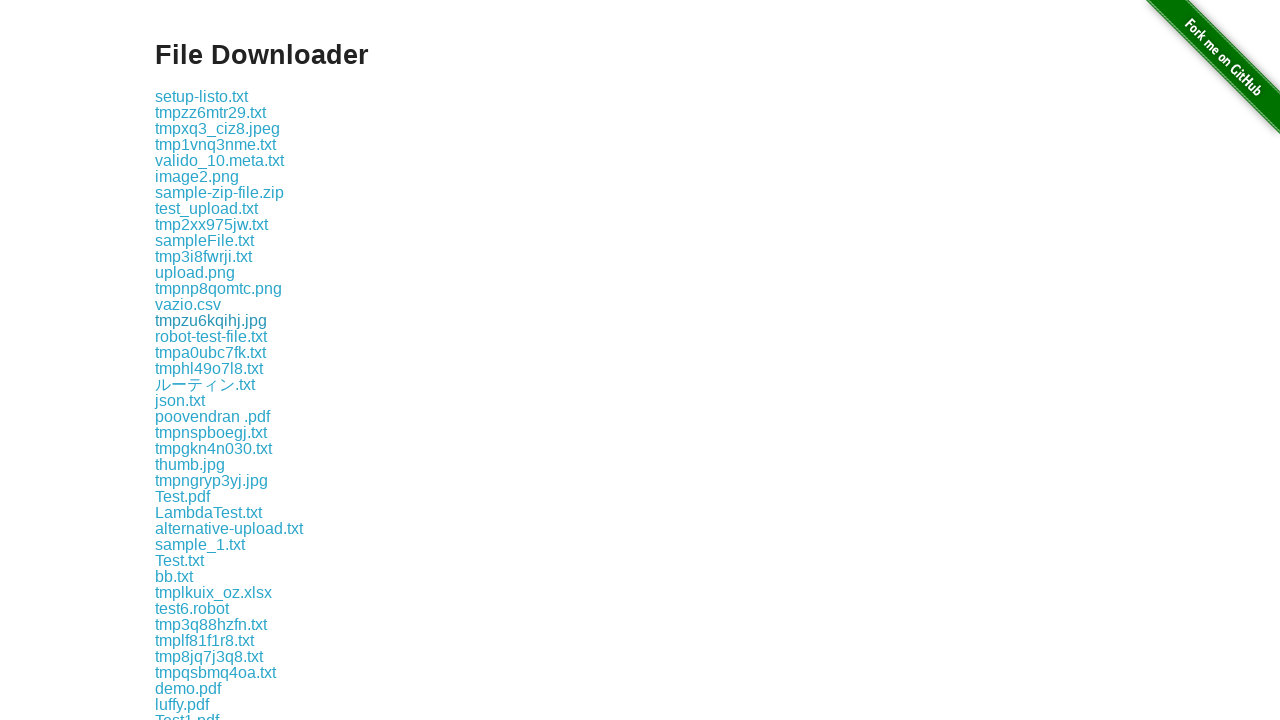

Verified download 1 is a JPG file: tmpzu6kqihj.jpg
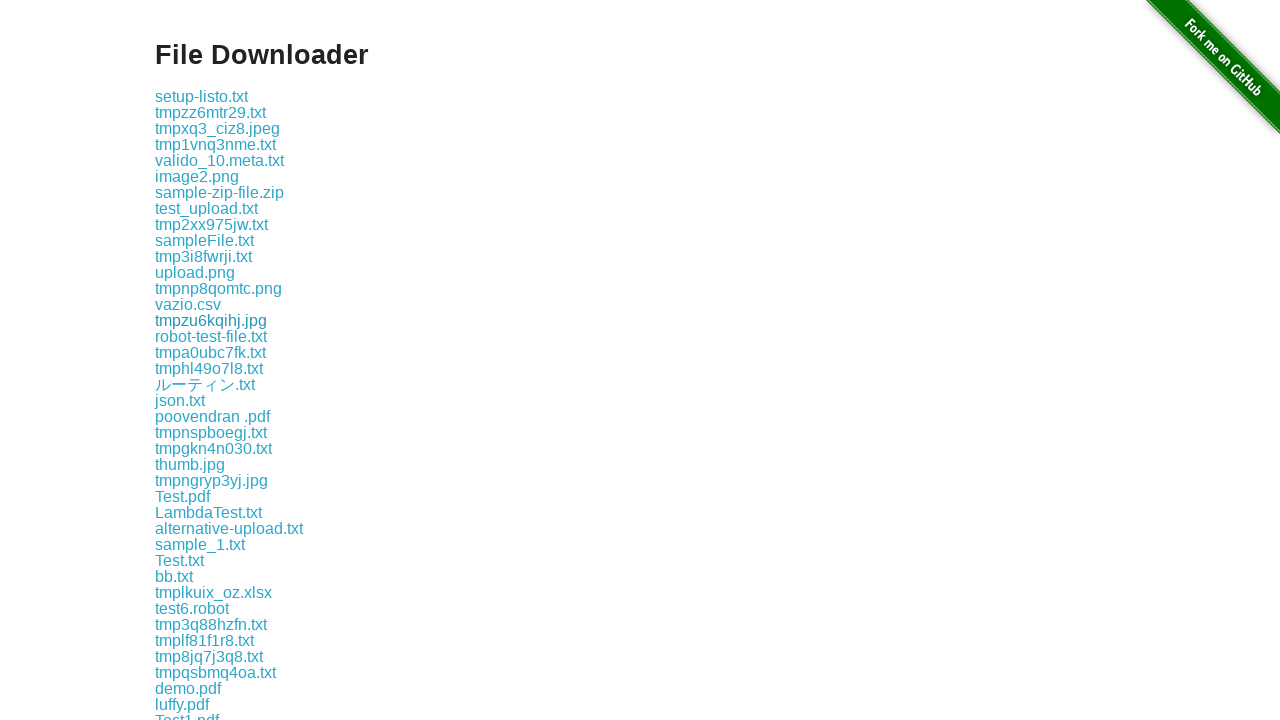

Clicked JPG download link 2 and download started at (190, 464) on a[href$='.jpg'] >> nth=1
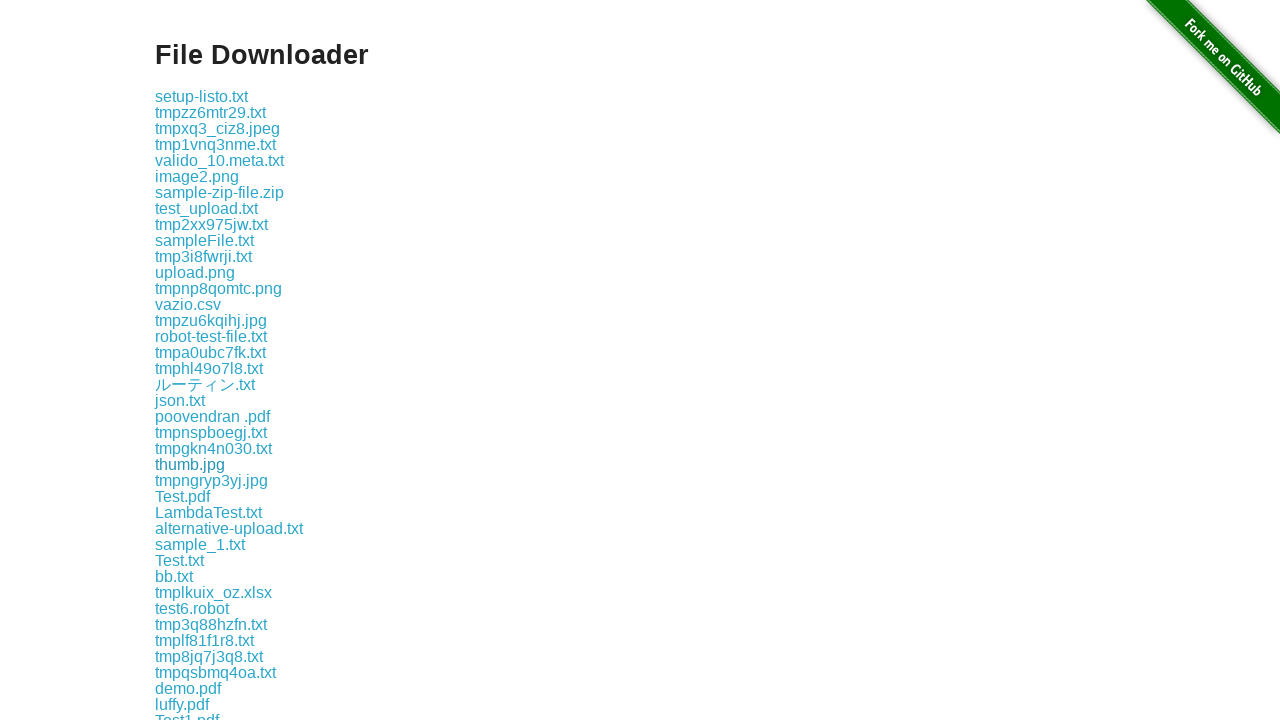

Download 2 completed: thumb.jpg
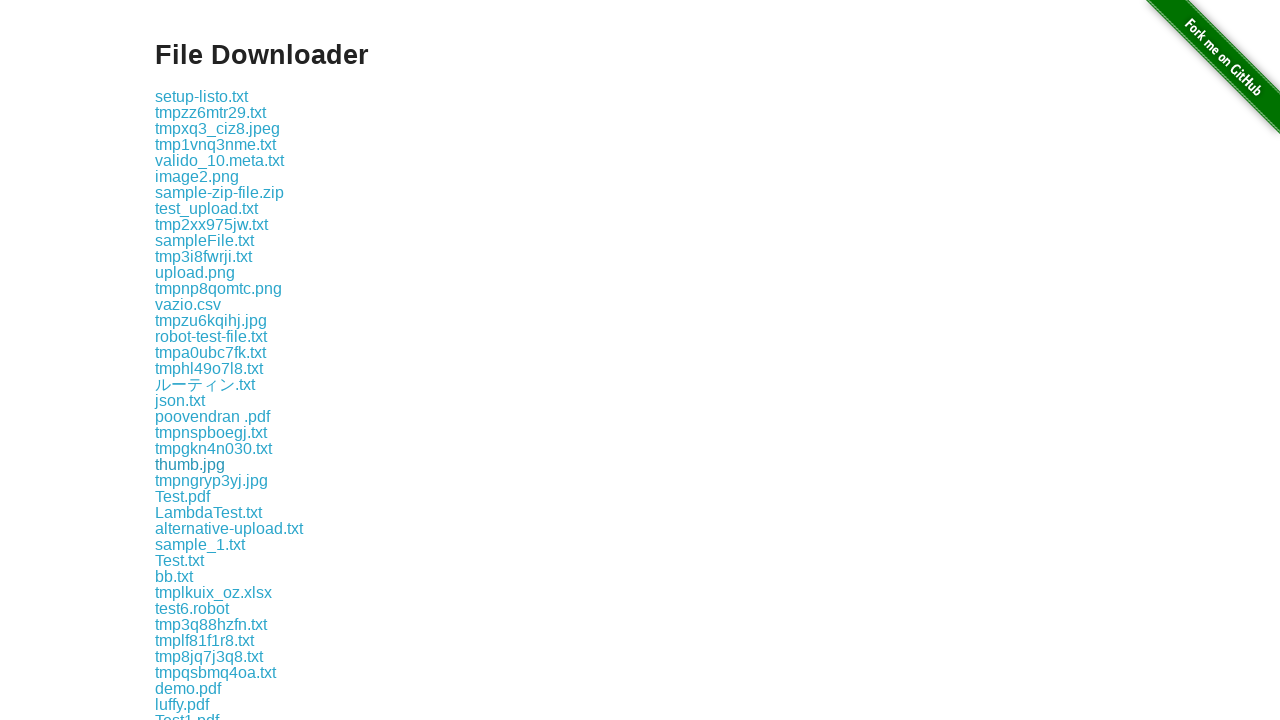

Verified download 2 is a JPG file: thumb.jpg
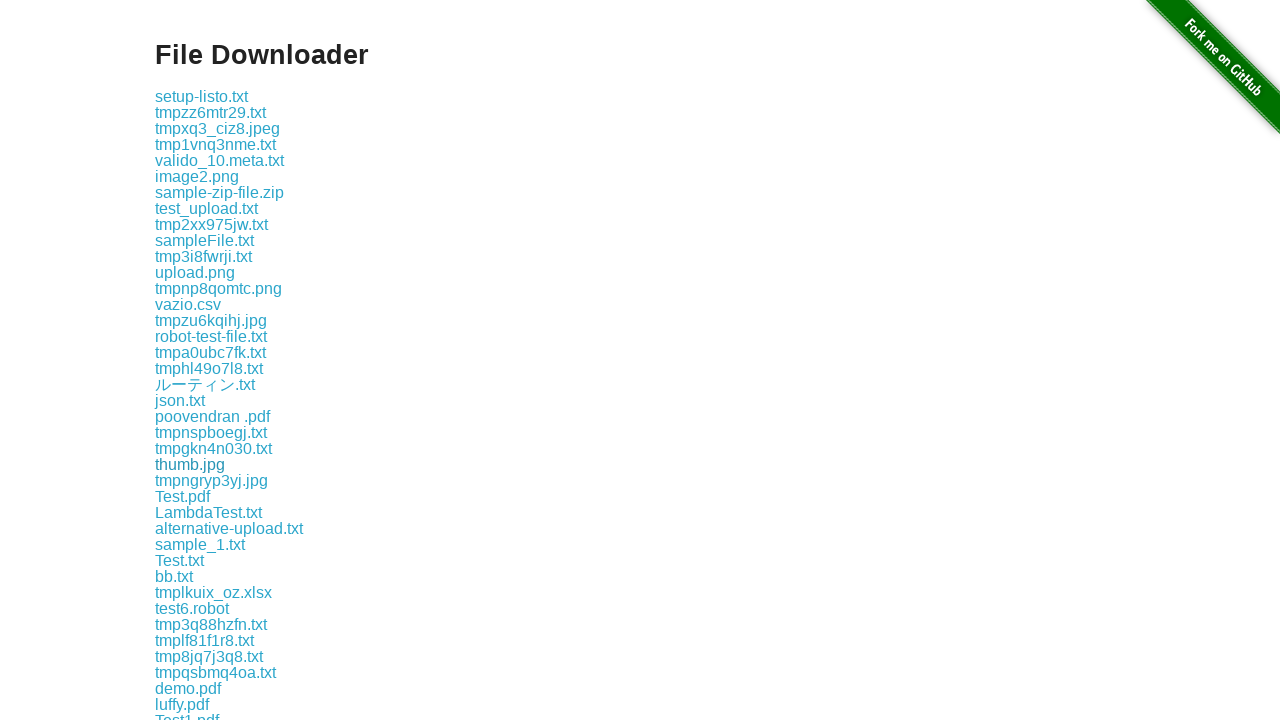

Clicked JPG download link 3 and download started at (212, 480) on a[href$='.jpg'] >> nth=2
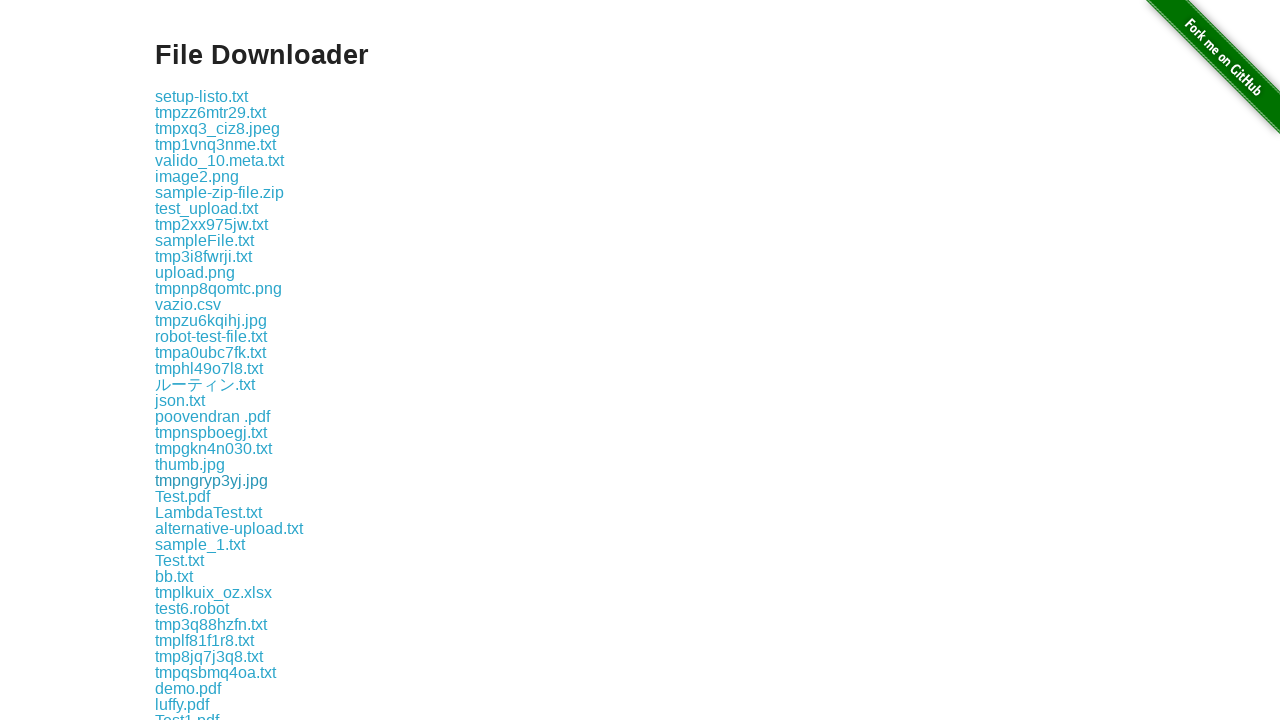

Download 3 completed: tmpngryp3yj.jpg
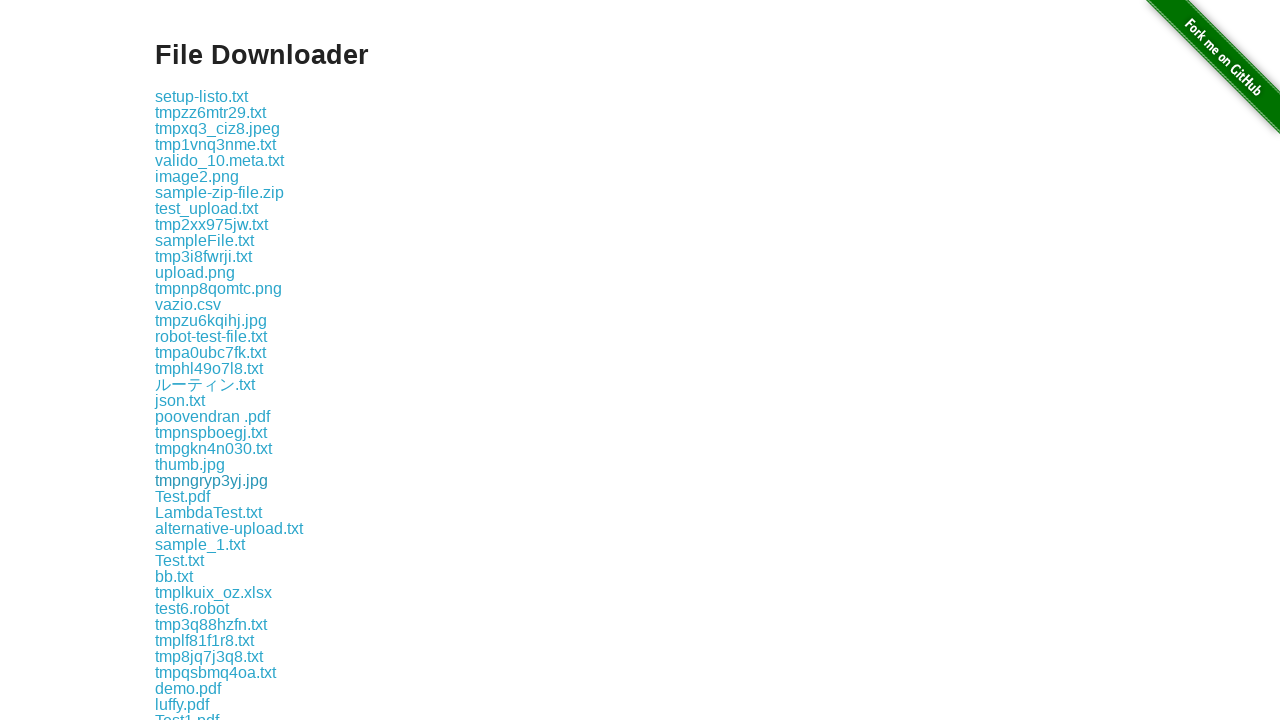

Verified download 3 is a JPG file: tmpngryp3yj.jpg
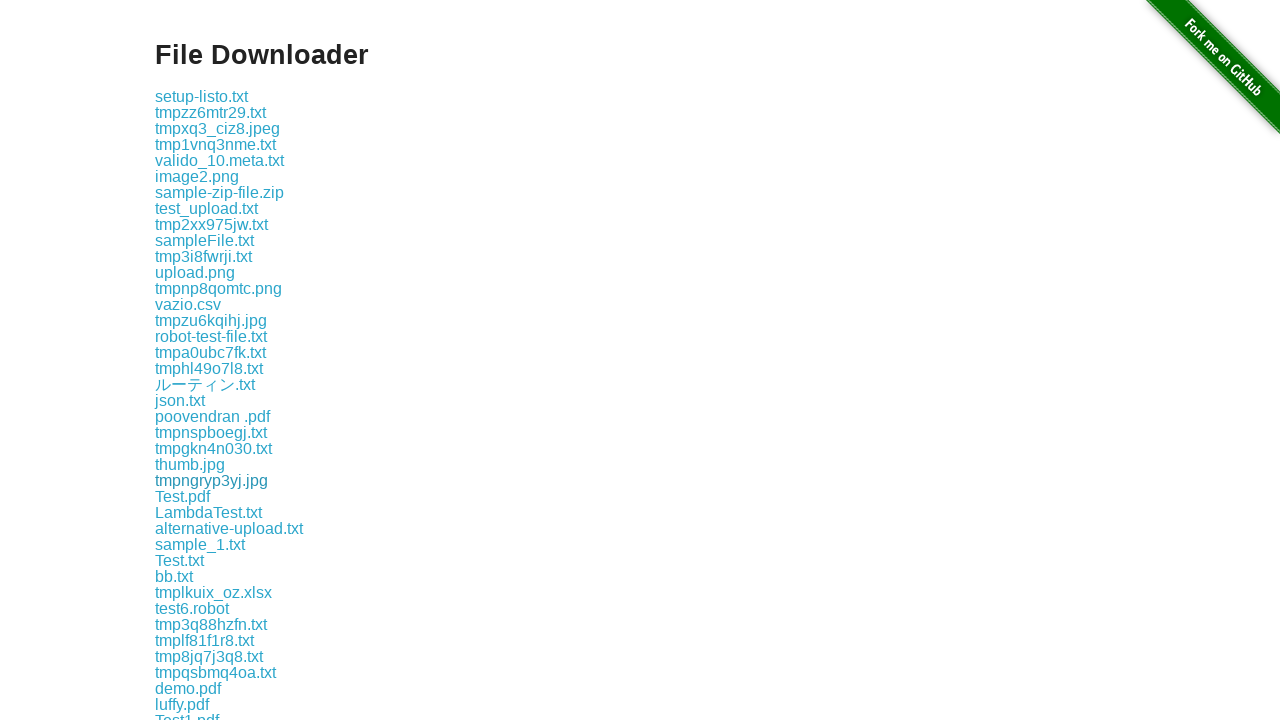

Clicked JPG download link 4 and download started at (226, 360) on a[href$='.jpg'] >> nth=3
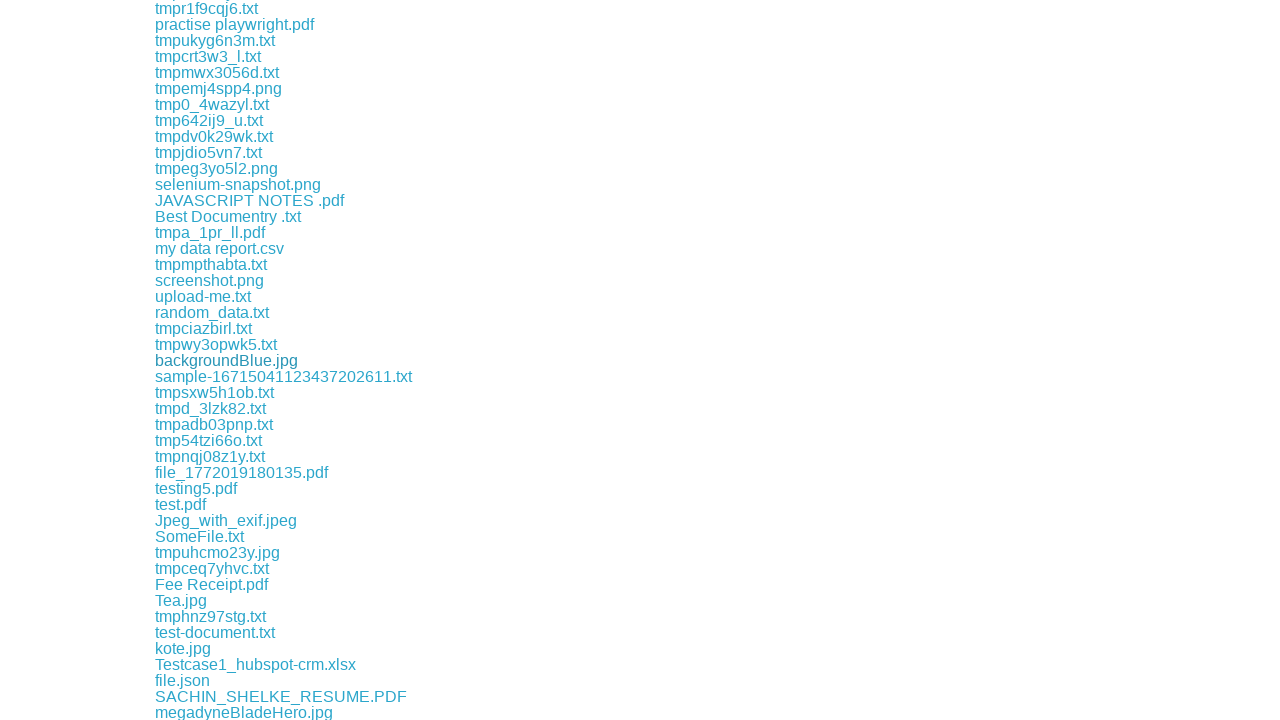

Download 4 completed: backgroundBlue.jpg
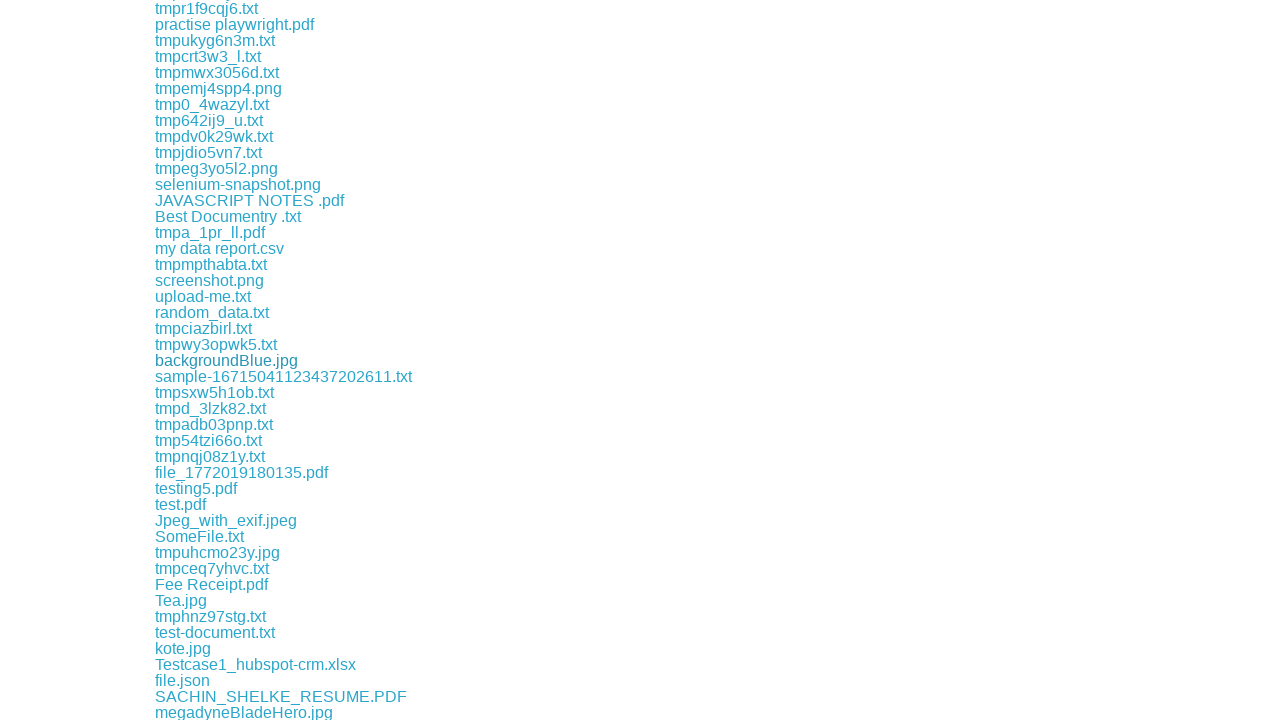

Verified download 4 is a JPG file: backgroundBlue.jpg
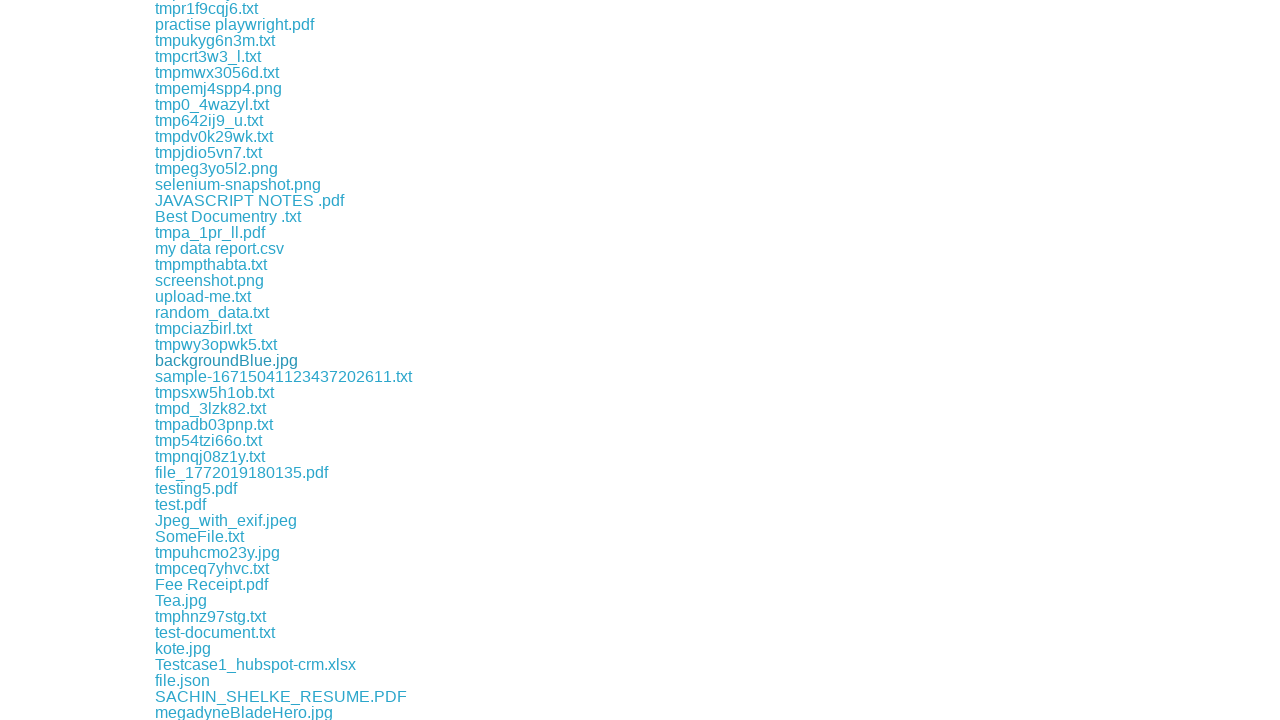

Clicked JPG download link 5 and download started at (218, 552) on a[href$='.jpg'] >> nth=4
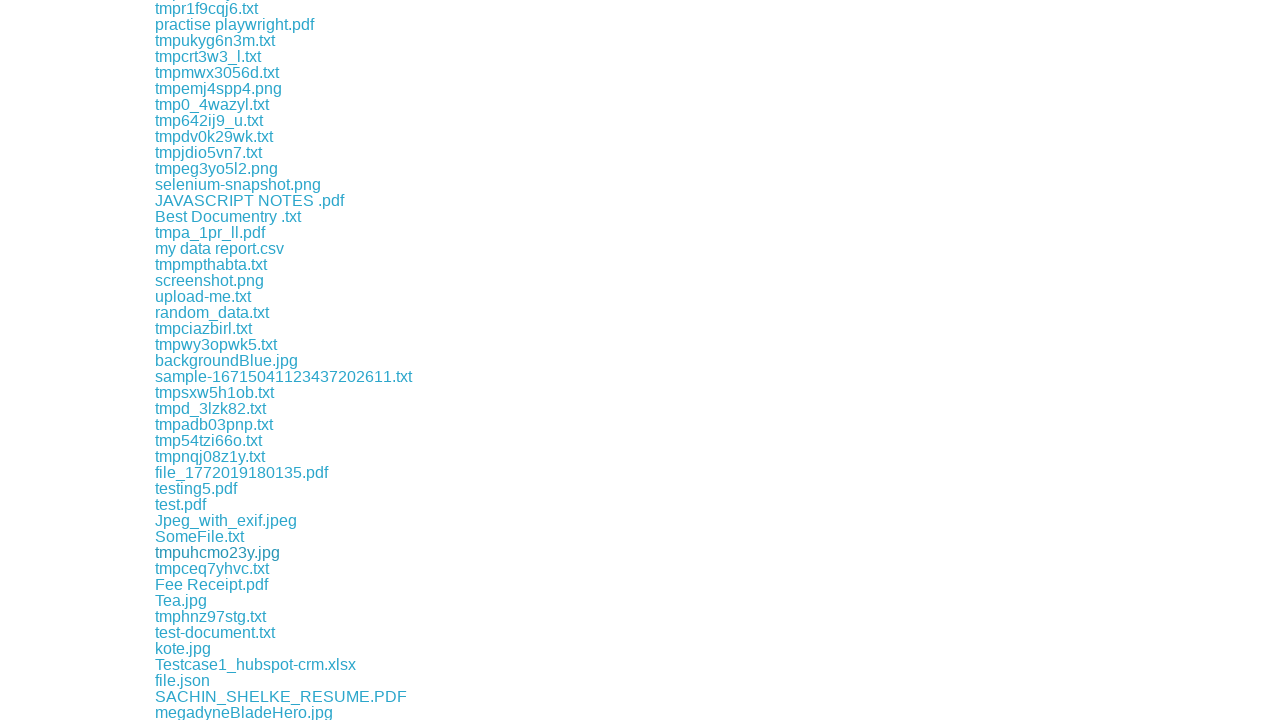

Download 5 completed: tmpuhcmo23y.jpg
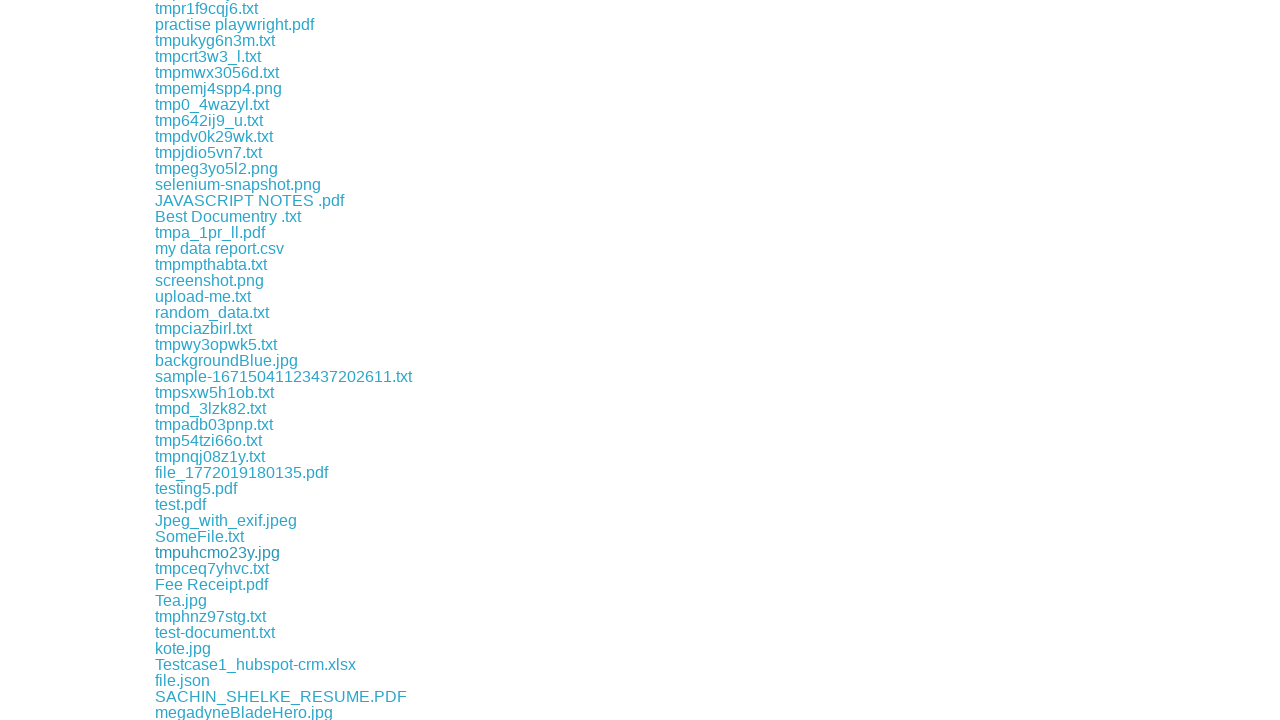

Verified download 5 is a JPG file: tmpuhcmo23y.jpg
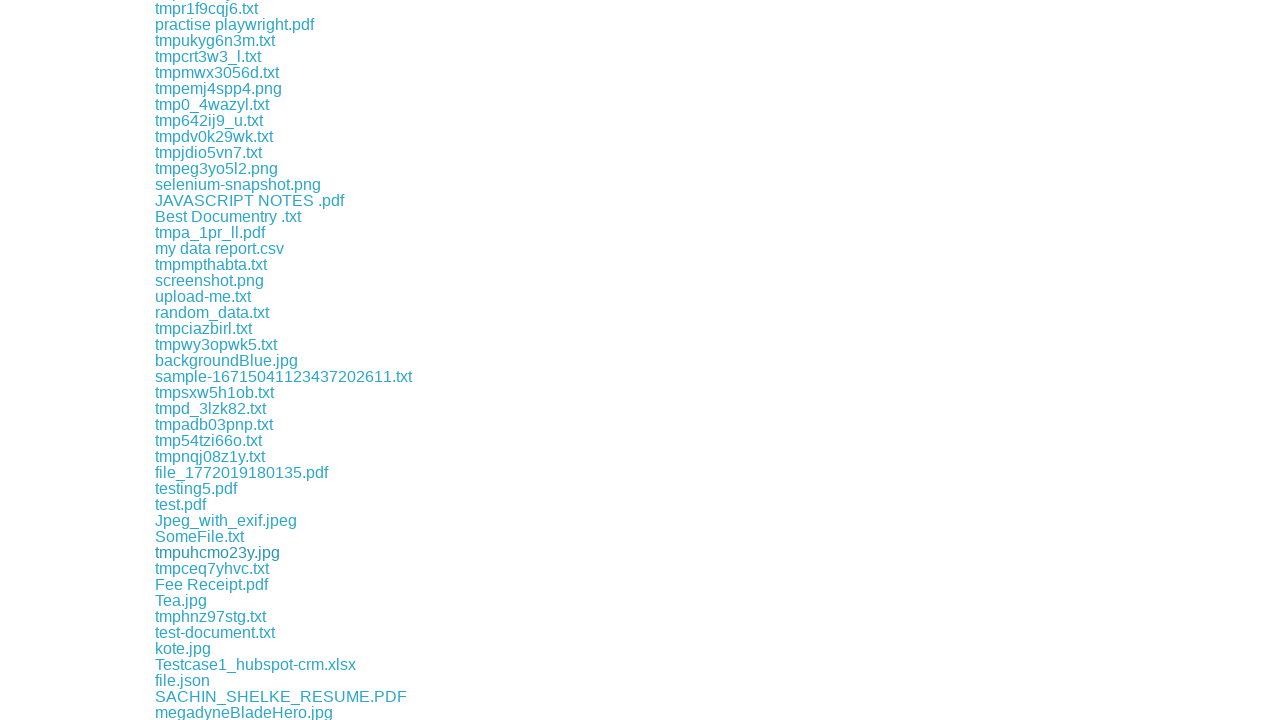

Clicked JPG download link 6 and download started at (181, 600) on a[href$='.jpg'] >> nth=5
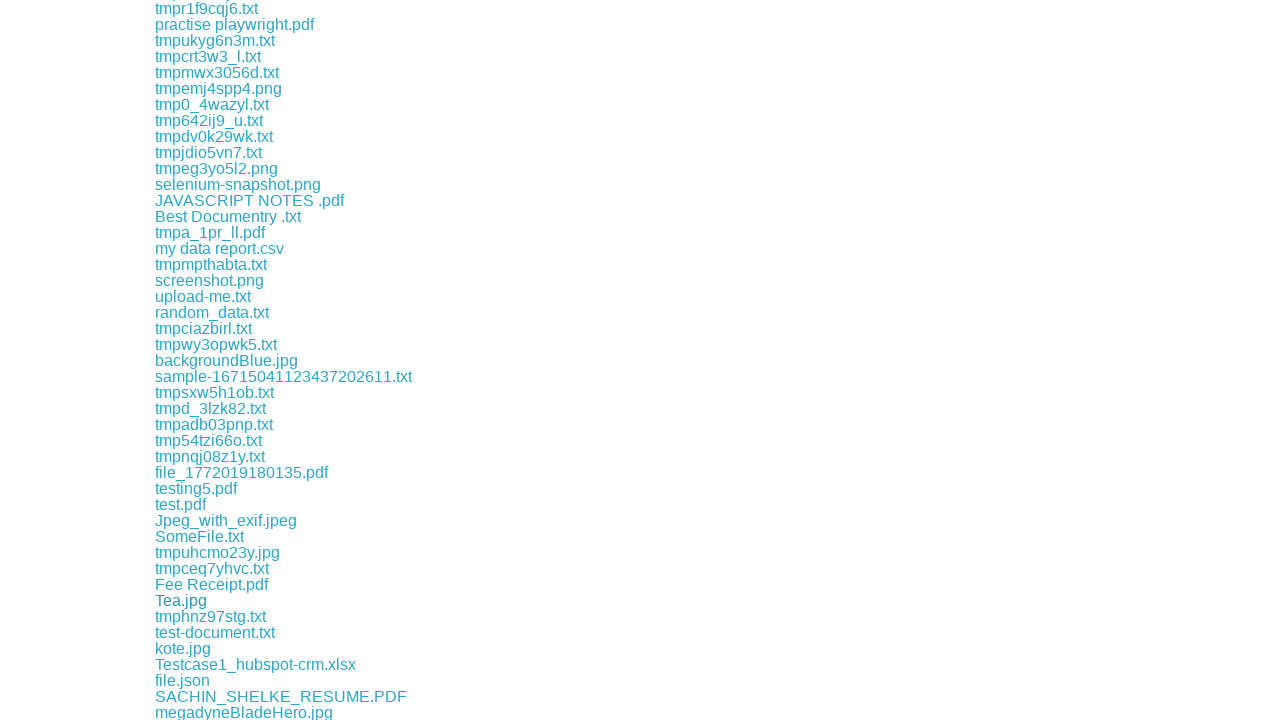

Download 6 completed: Tea.jpg
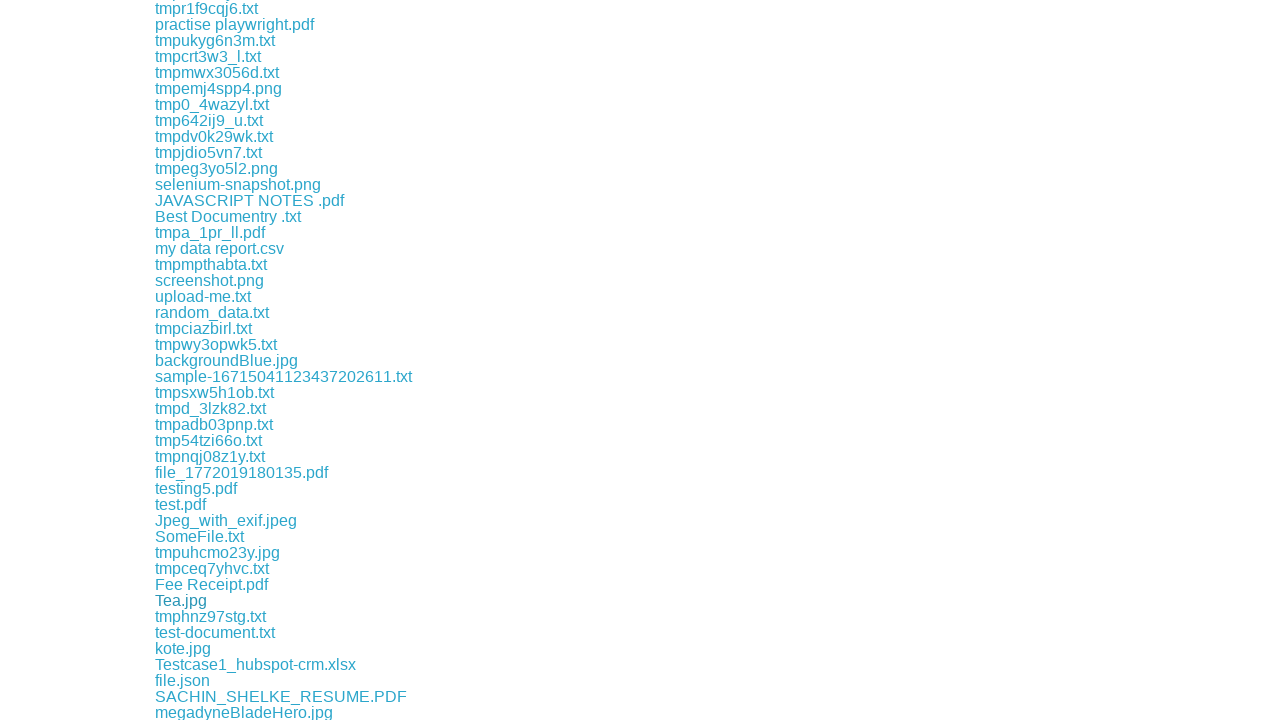

Verified download 6 is a JPG file: Tea.jpg
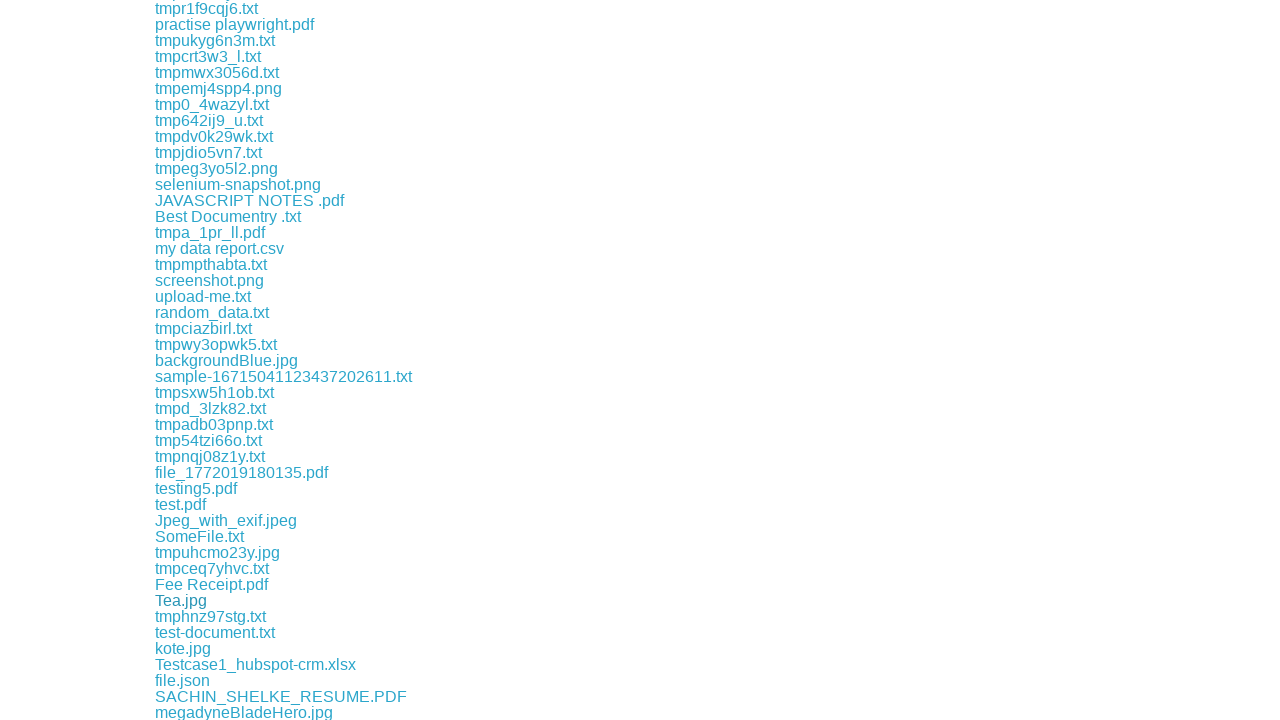

Clicked JPG download link 7 and download started at (183, 648) on a[href$='.jpg'] >> nth=6
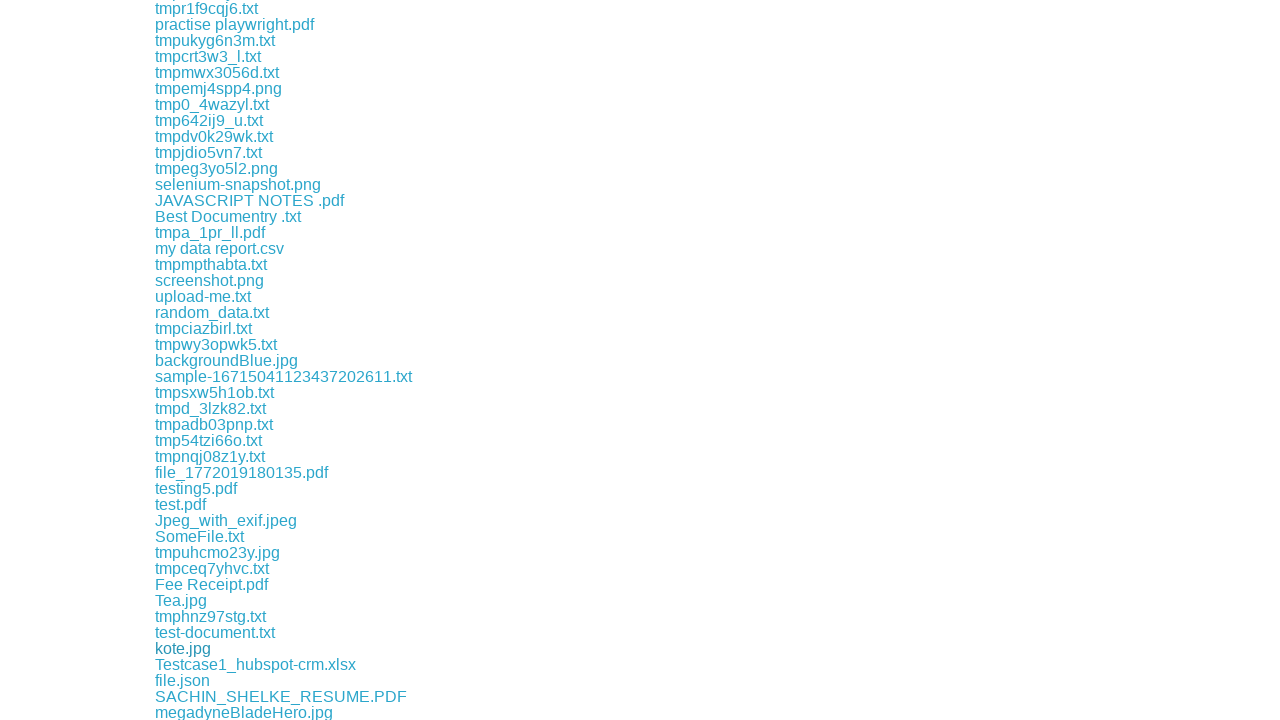

Download 7 completed: kote.jpg
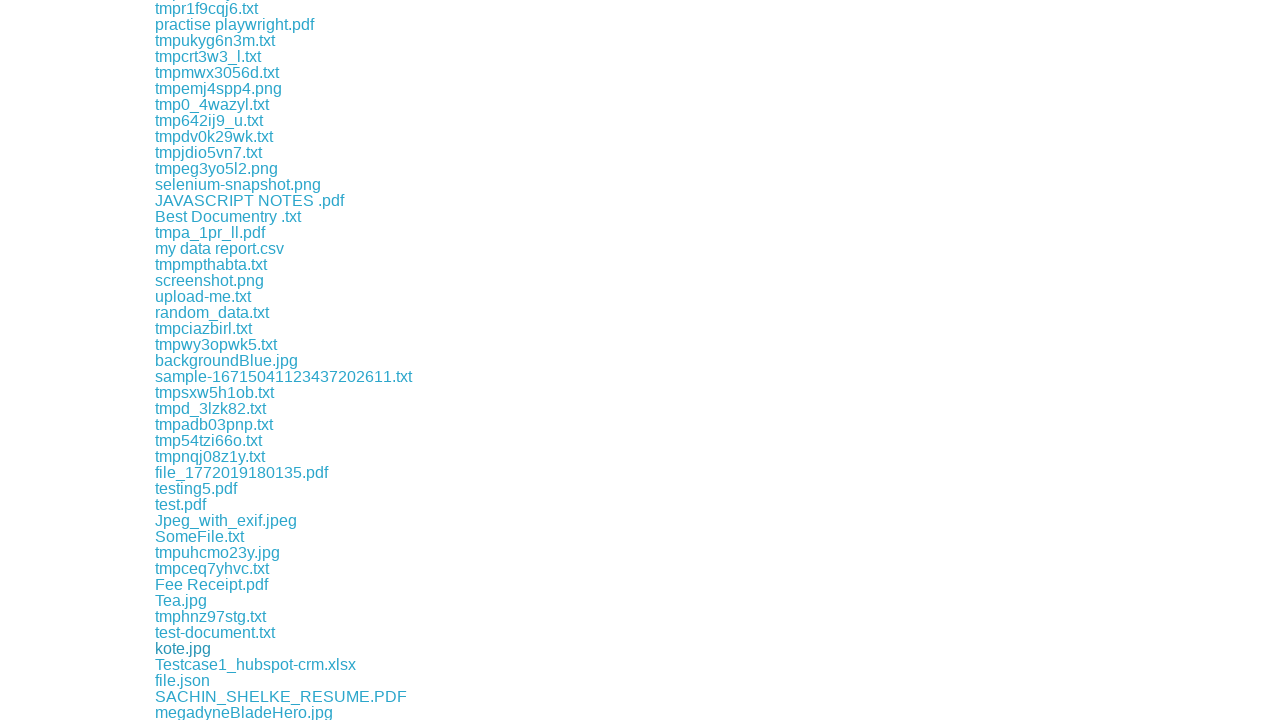

Verified download 7 is a JPG file: kote.jpg
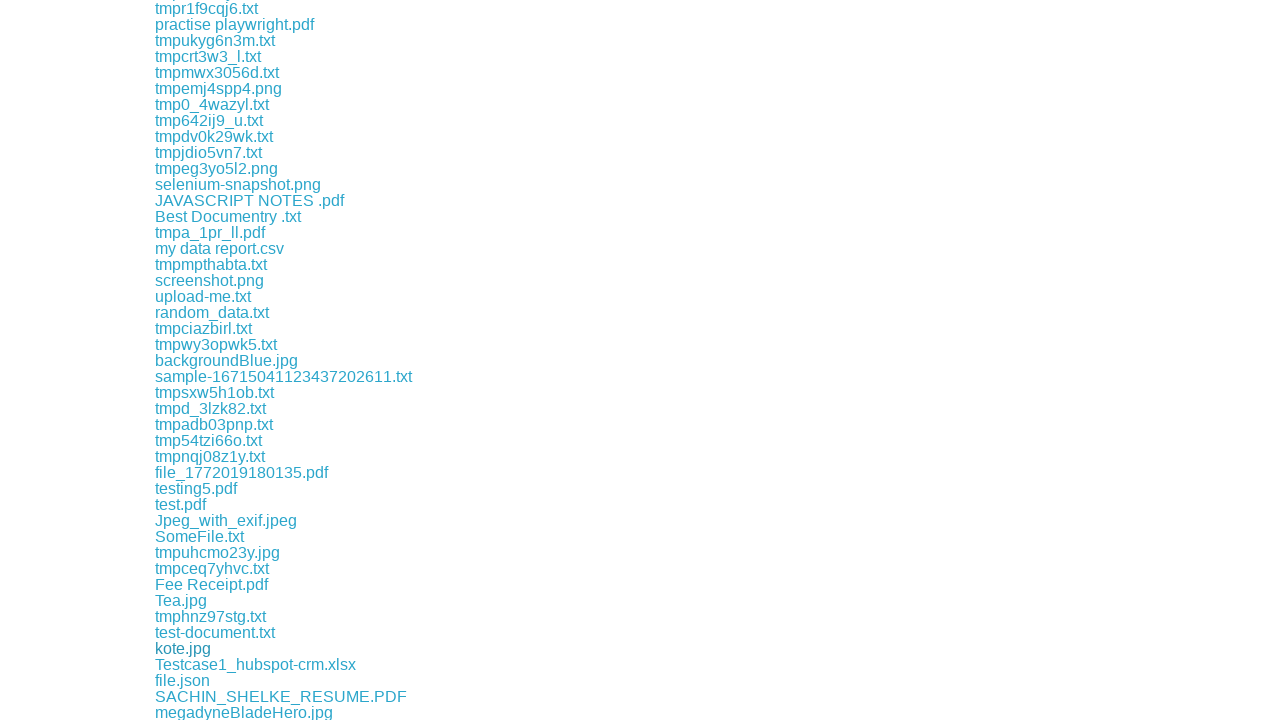

Clicked JPG download link 8 and download started at (244, 712) on a[href$='.jpg'] >> nth=7
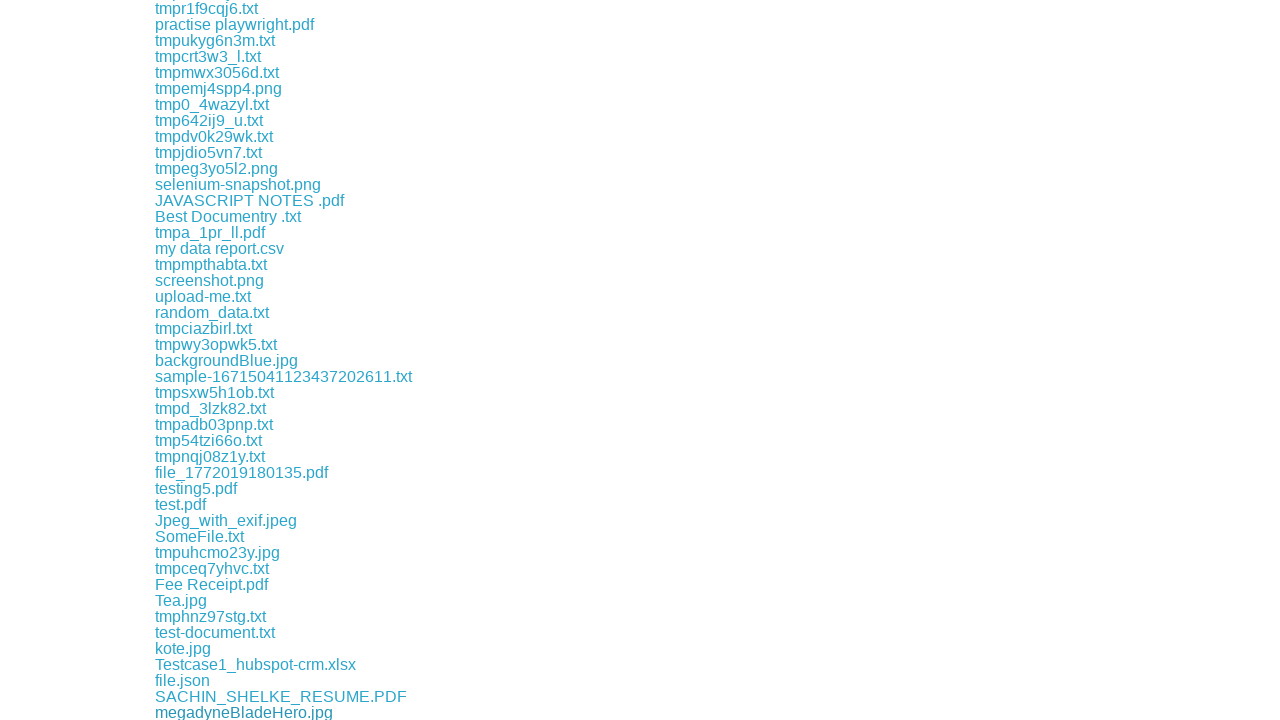

Download 8 completed: megadyneBladeHero.jpg
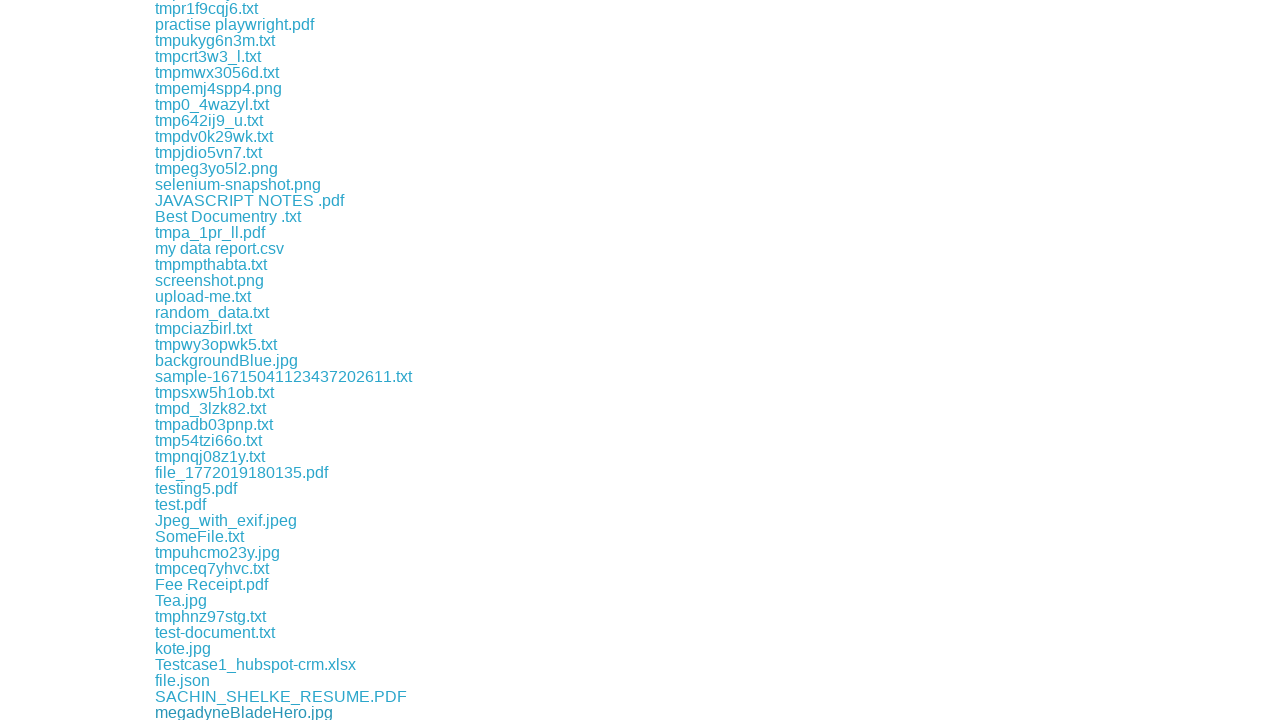

Verified download 8 is a JPG file: megadyneBladeHero.jpg
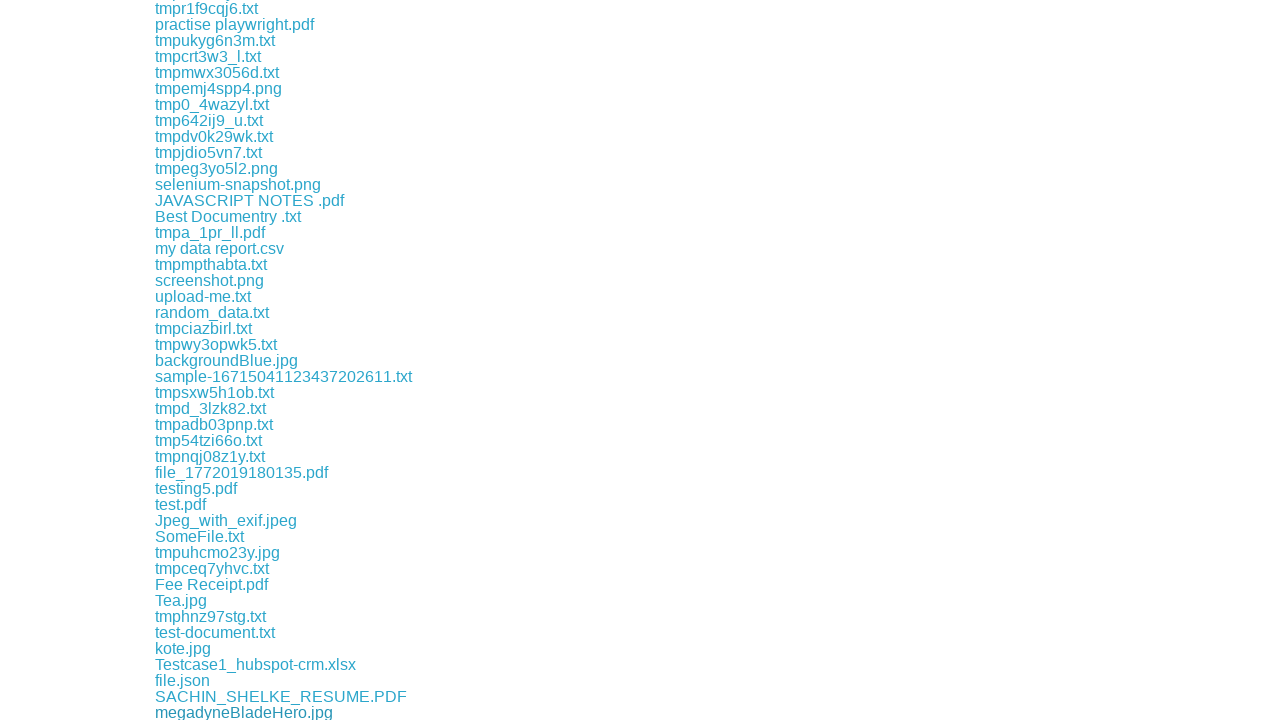

Clicked JPG download link 9 and download started at (210, 360) on a[href$='.jpg'] >> nth=8
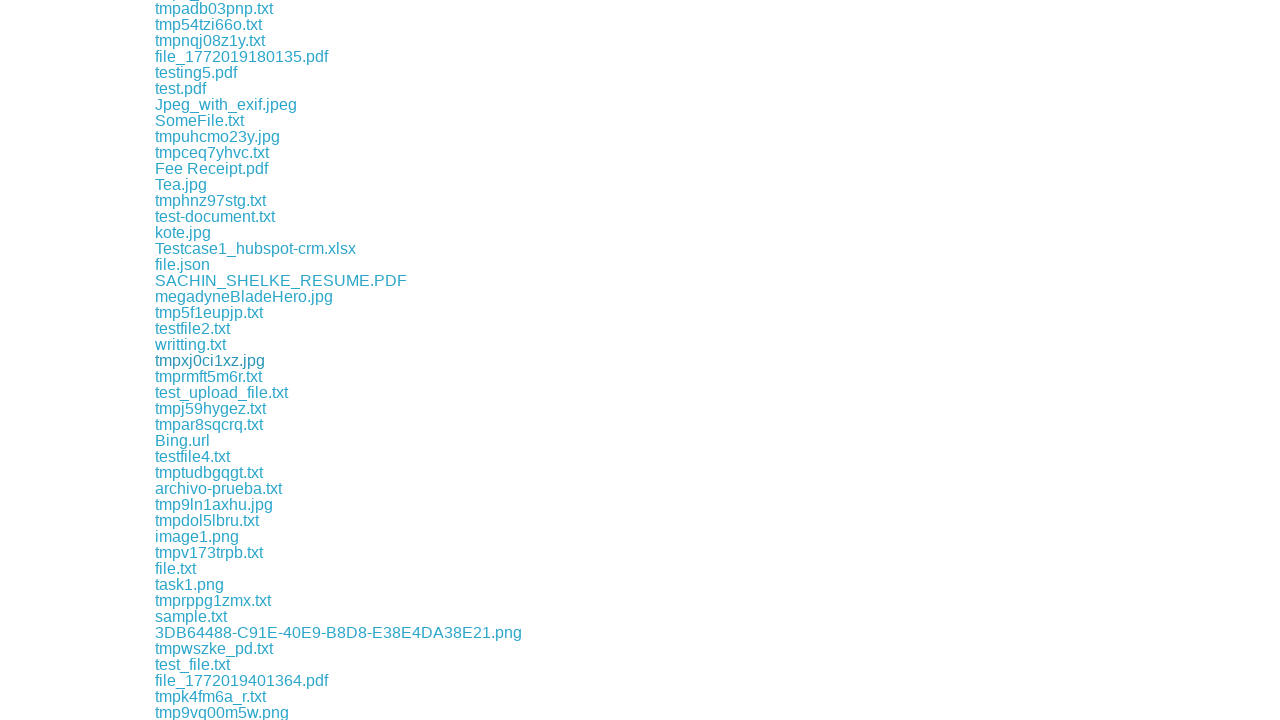

Download 9 completed: tmpxj0ci1xz.jpg
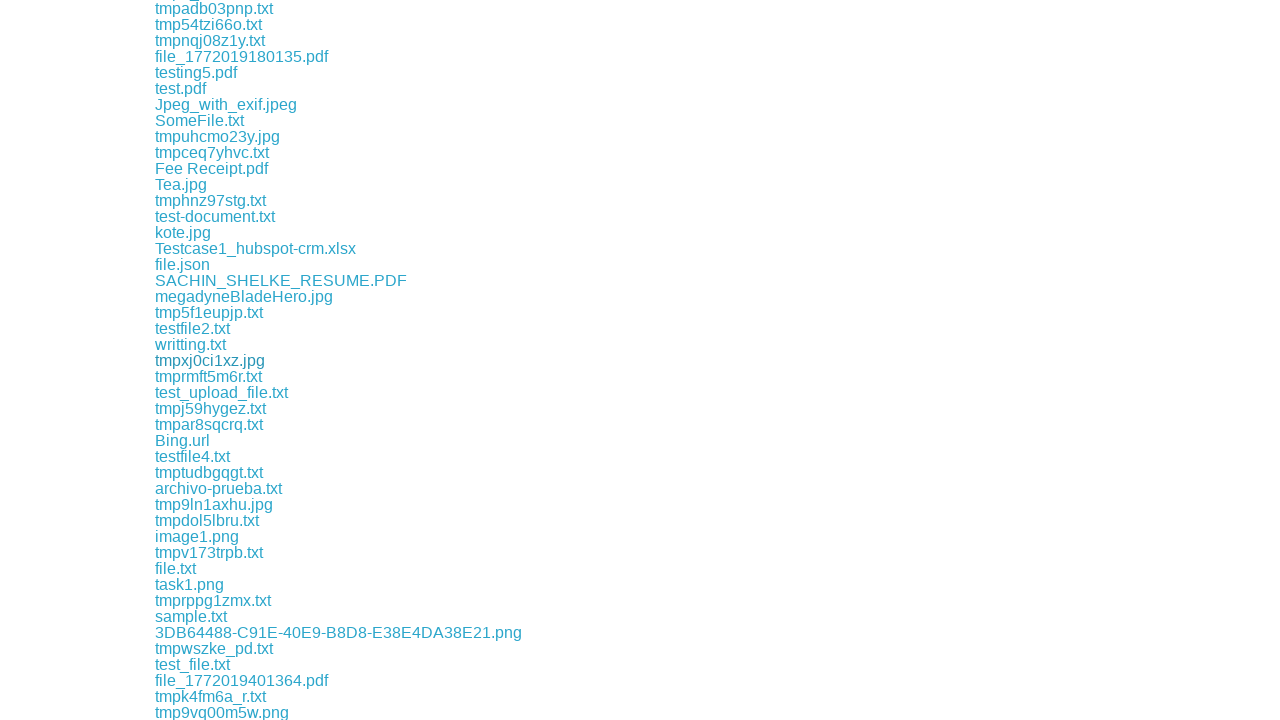

Verified download 9 is a JPG file: tmpxj0ci1xz.jpg
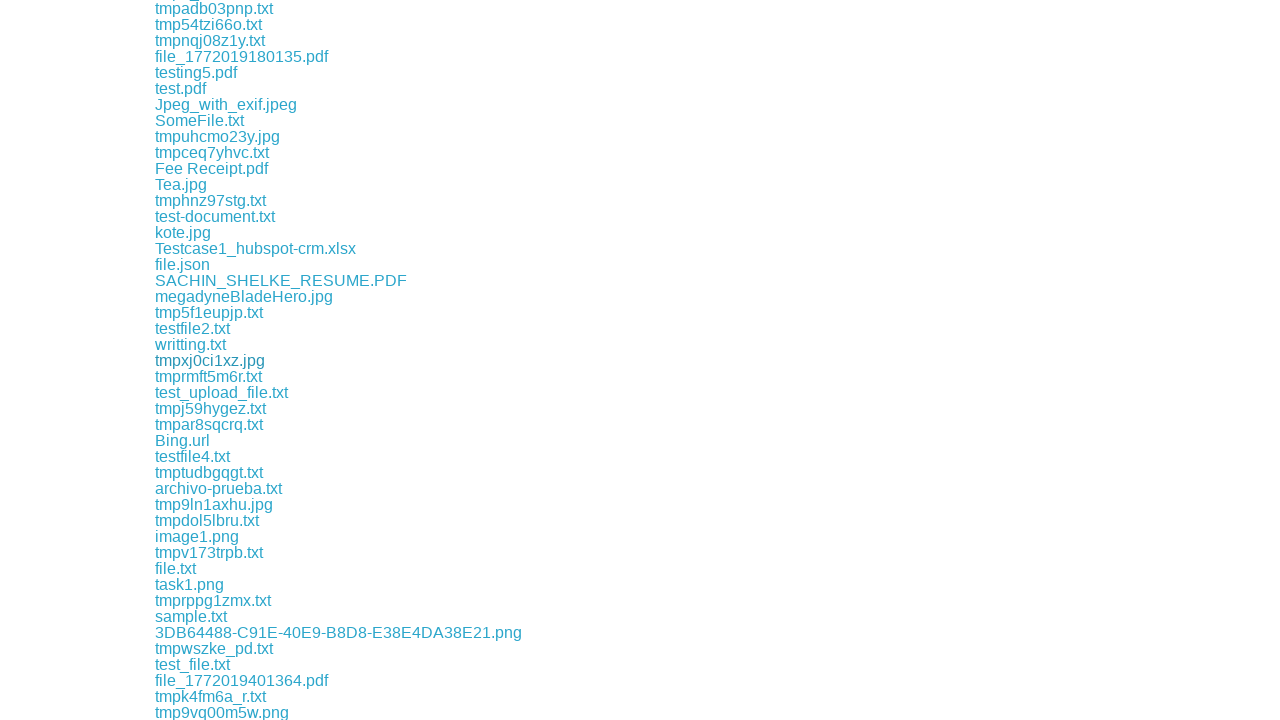

Clicked JPG download link 10 and download started at (214, 504) on a[href$='.jpg'] >> nth=9
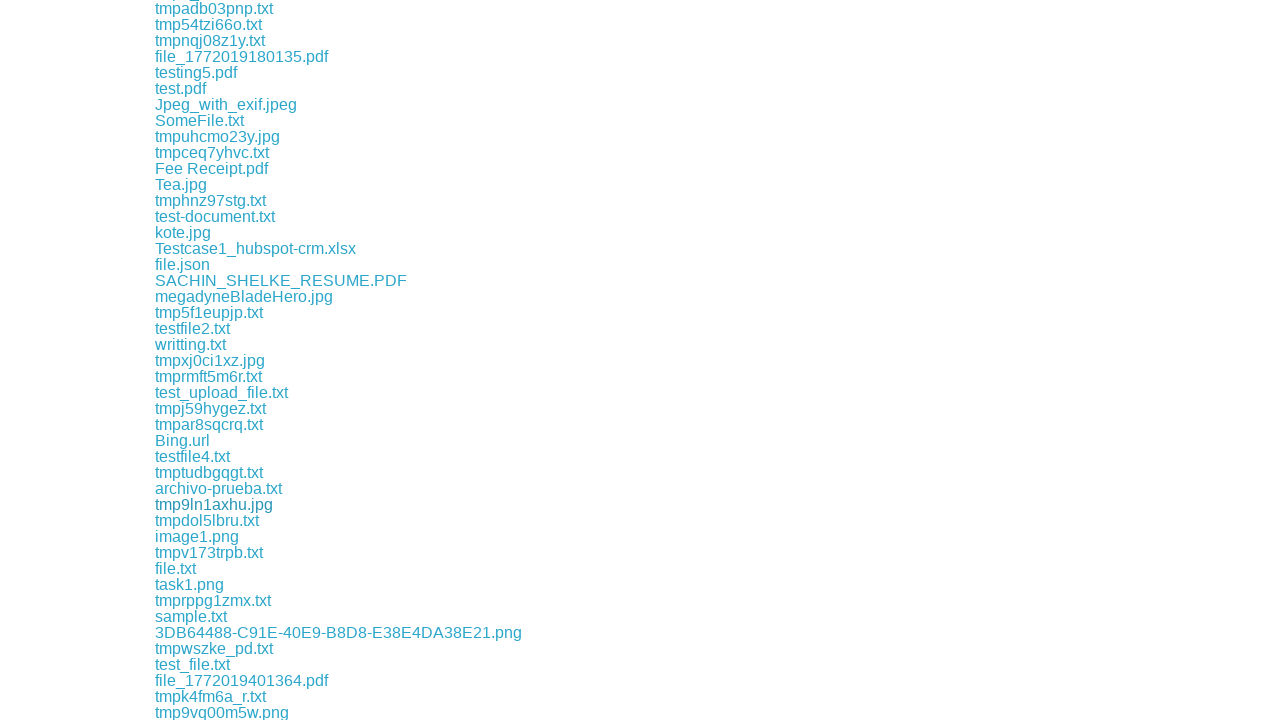

Download 10 completed: tmp9ln1axhu.jpg
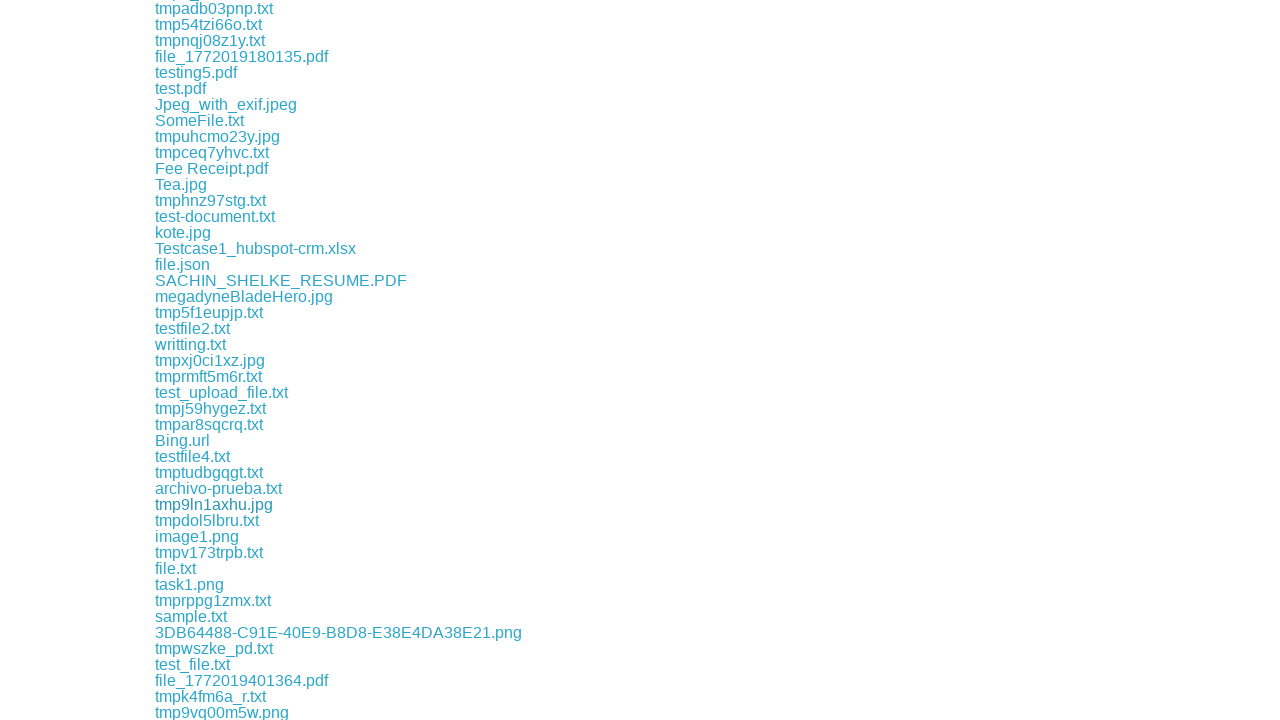

Verified download 10 is a JPG file: tmp9ln1axhu.jpg
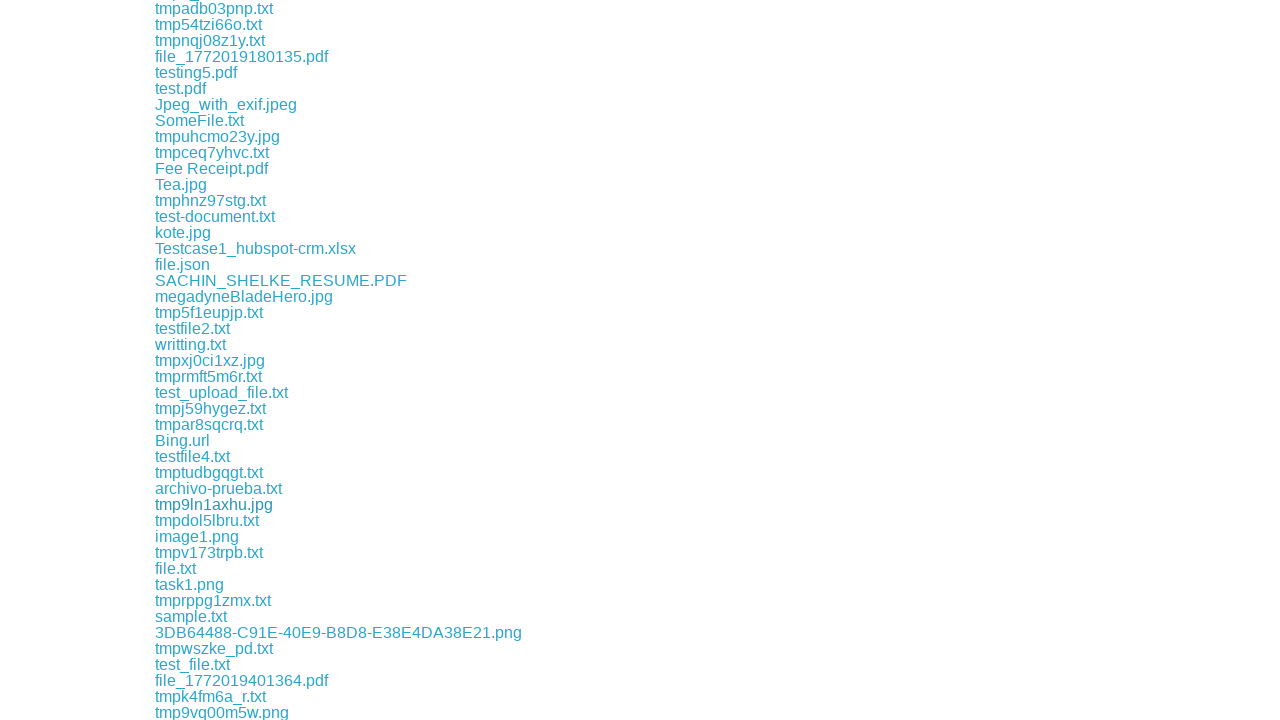

Clicked JPG download link 11 and download started at (219, 360) on a[href$='.jpg'] >> nth=10
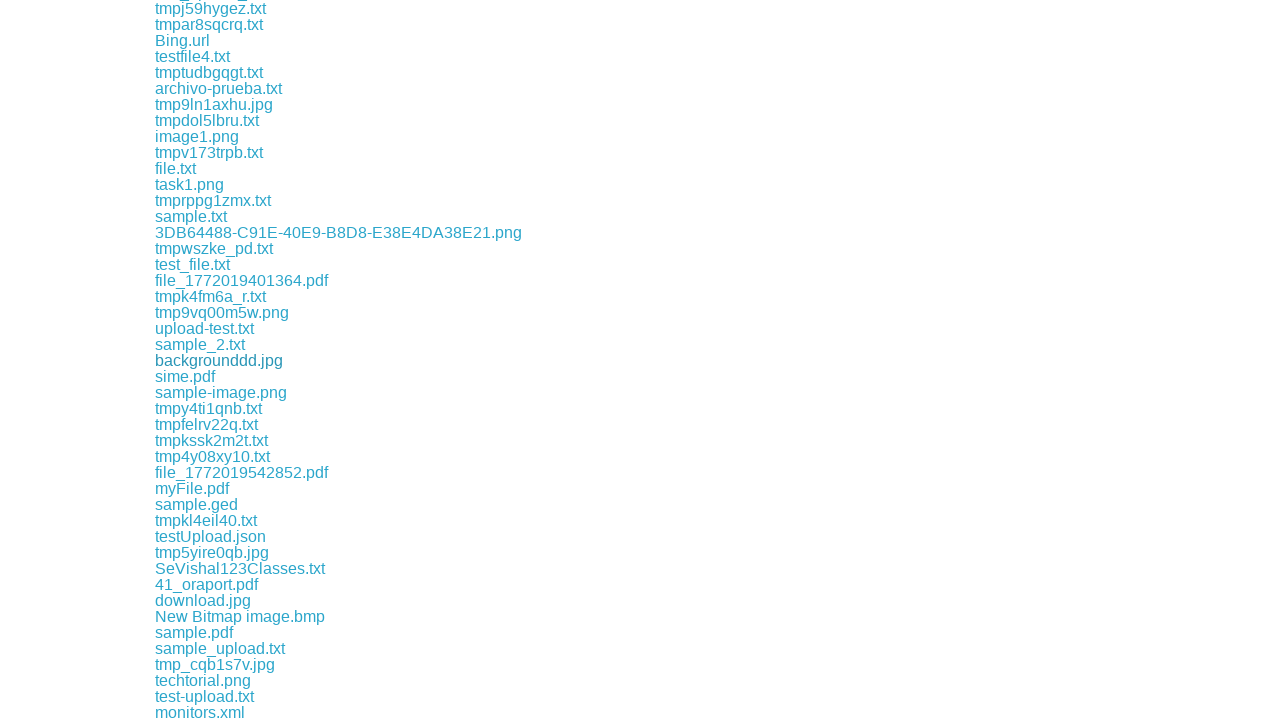

Download 11 completed: backgrounddd.jpg
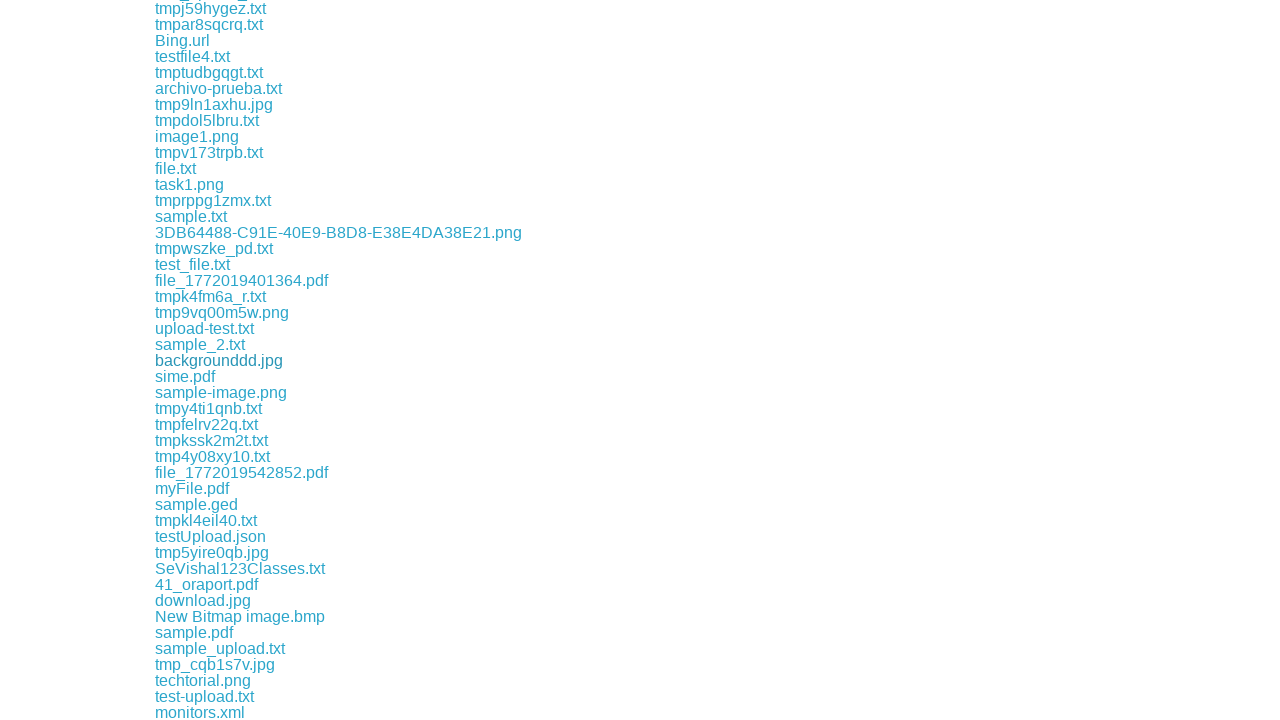

Verified download 11 is a JPG file: backgrounddd.jpg
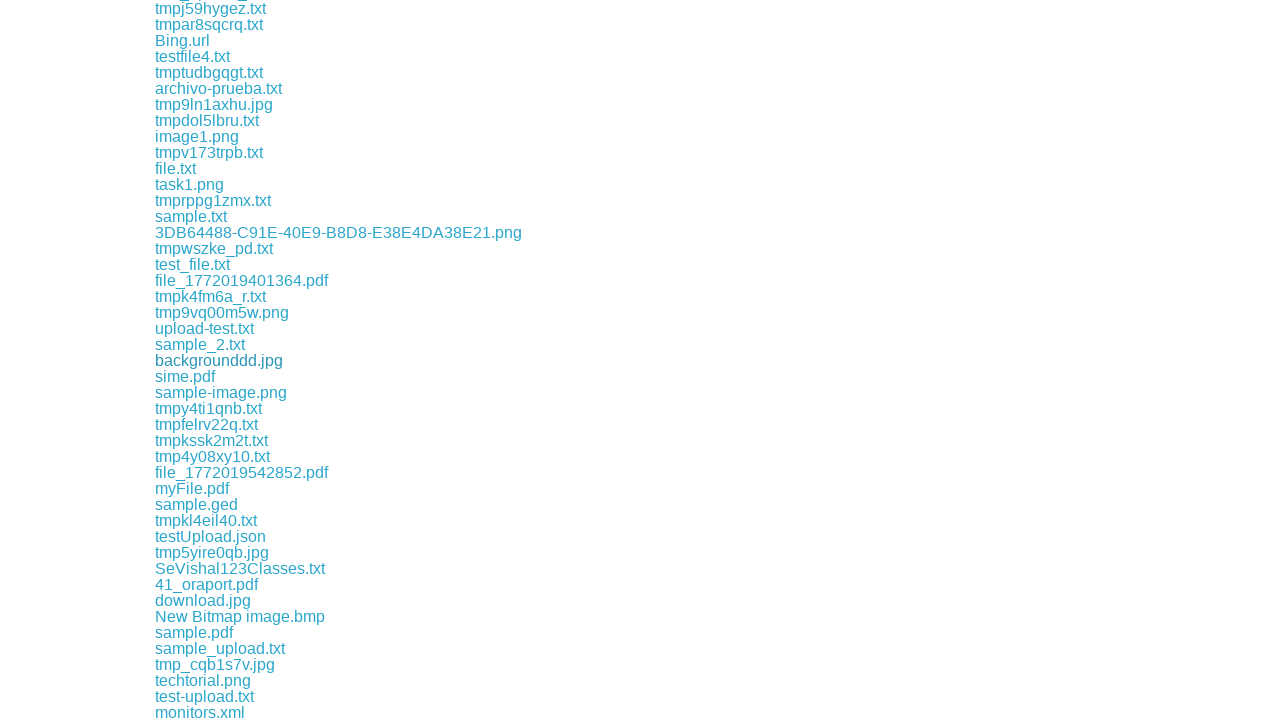

Clicked JPG download link 12 and download started at (212, 552) on a[href$='.jpg'] >> nth=11
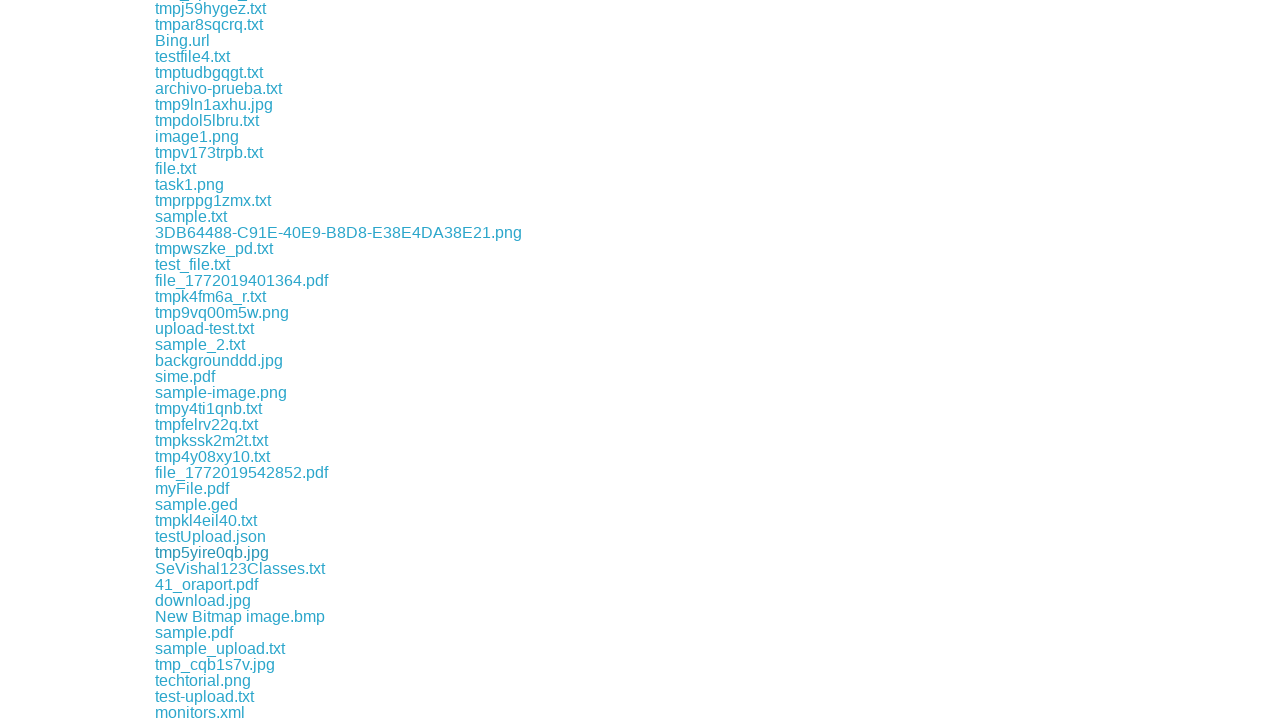

Download 12 completed: tmp5yire0qb.jpg
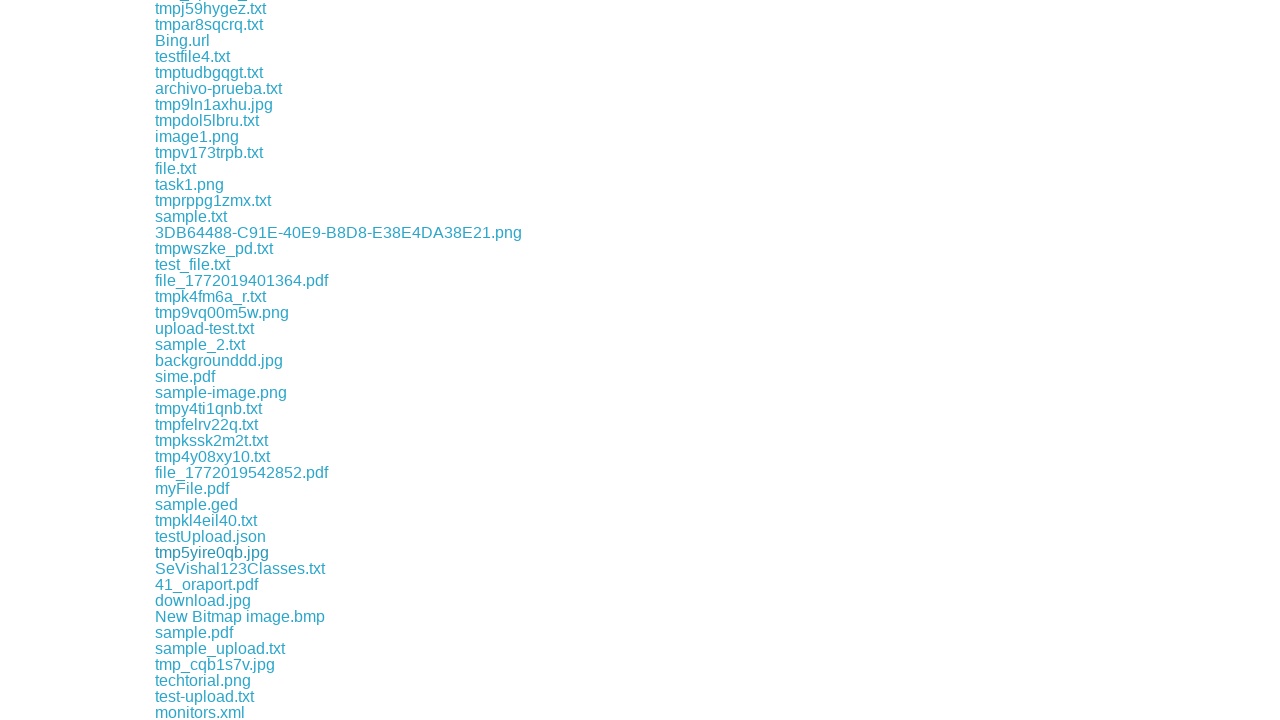

Verified download 12 is a JPG file: tmp5yire0qb.jpg
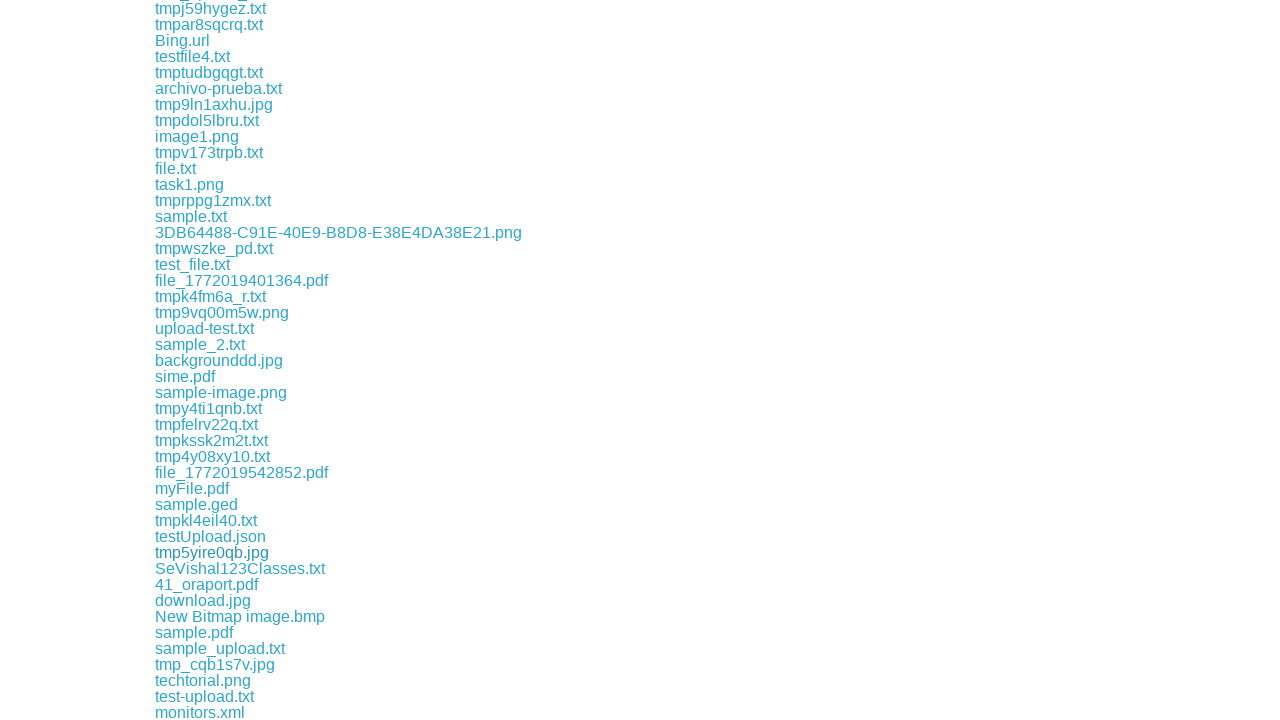

Clicked JPG download link 13 and download started at (203, 600) on a[href$='.jpg'] >> nth=12
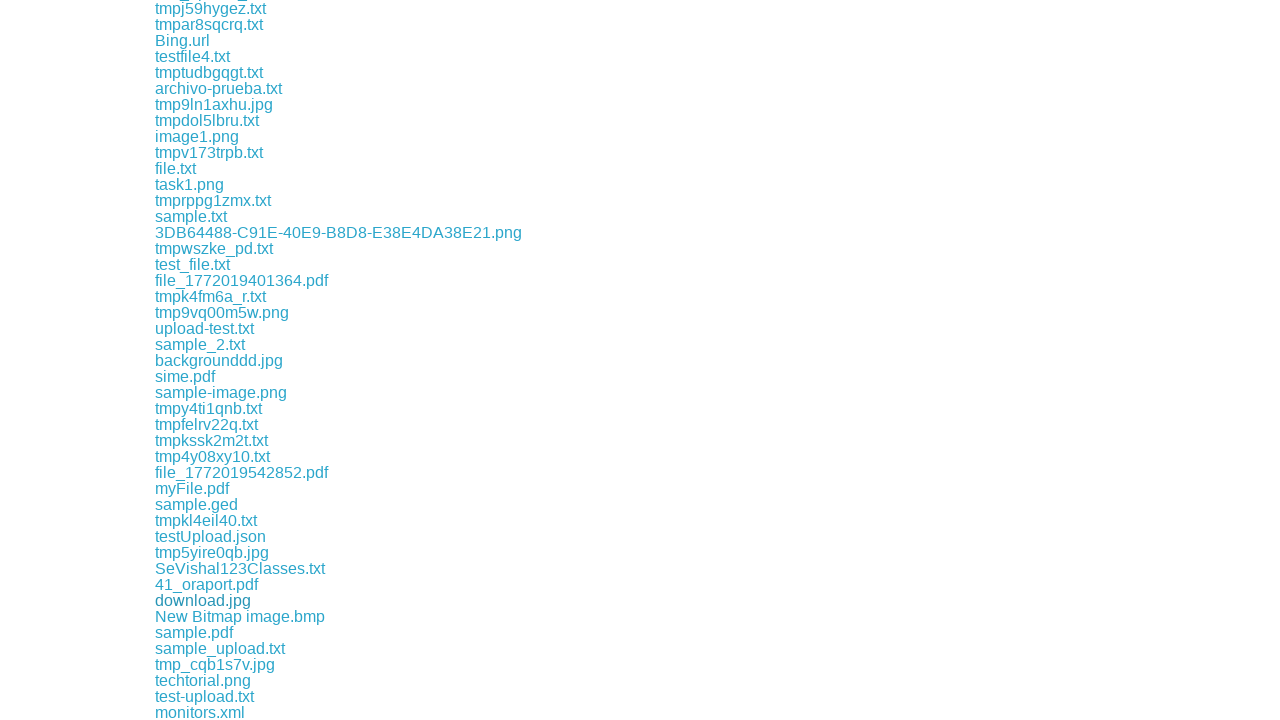

Download 13 completed: download.jpg
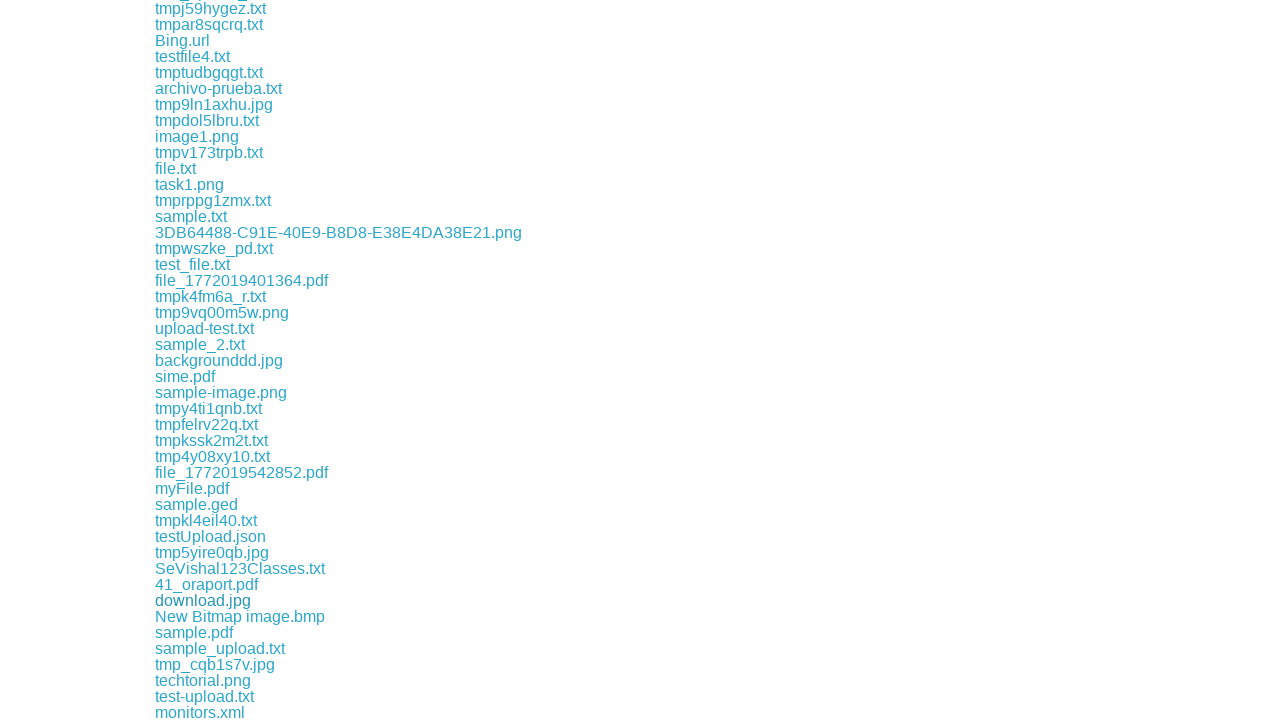

Verified download 13 is a JPG file: download.jpg
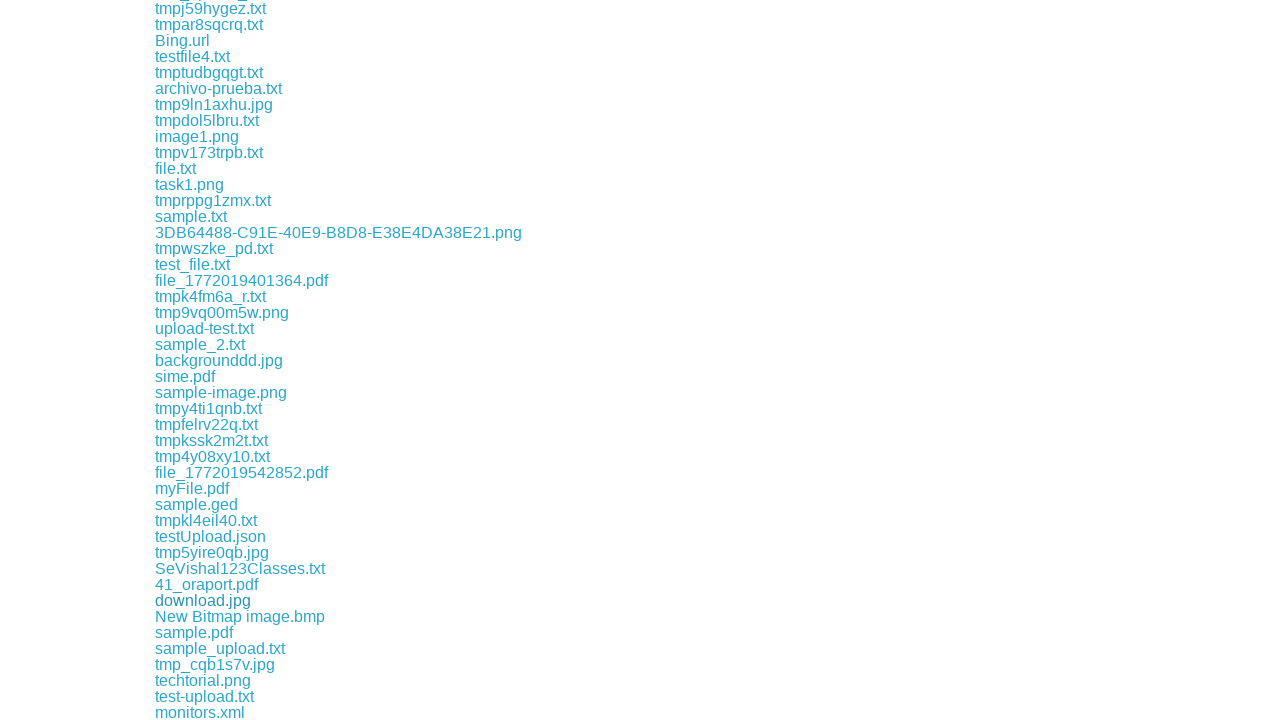

Clicked JPG download link 14 and download started at (215, 664) on a[href$='.jpg'] >> nth=13
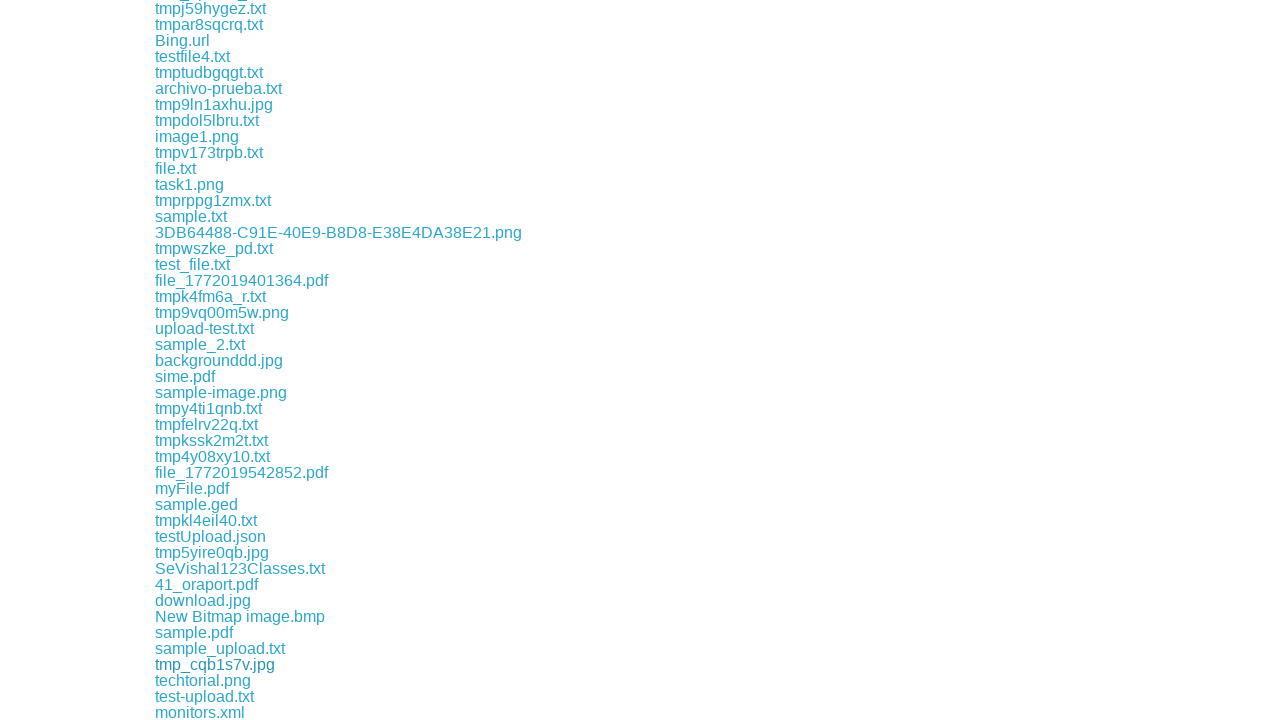

Download 14 completed: tmp_cqb1s7v.jpg
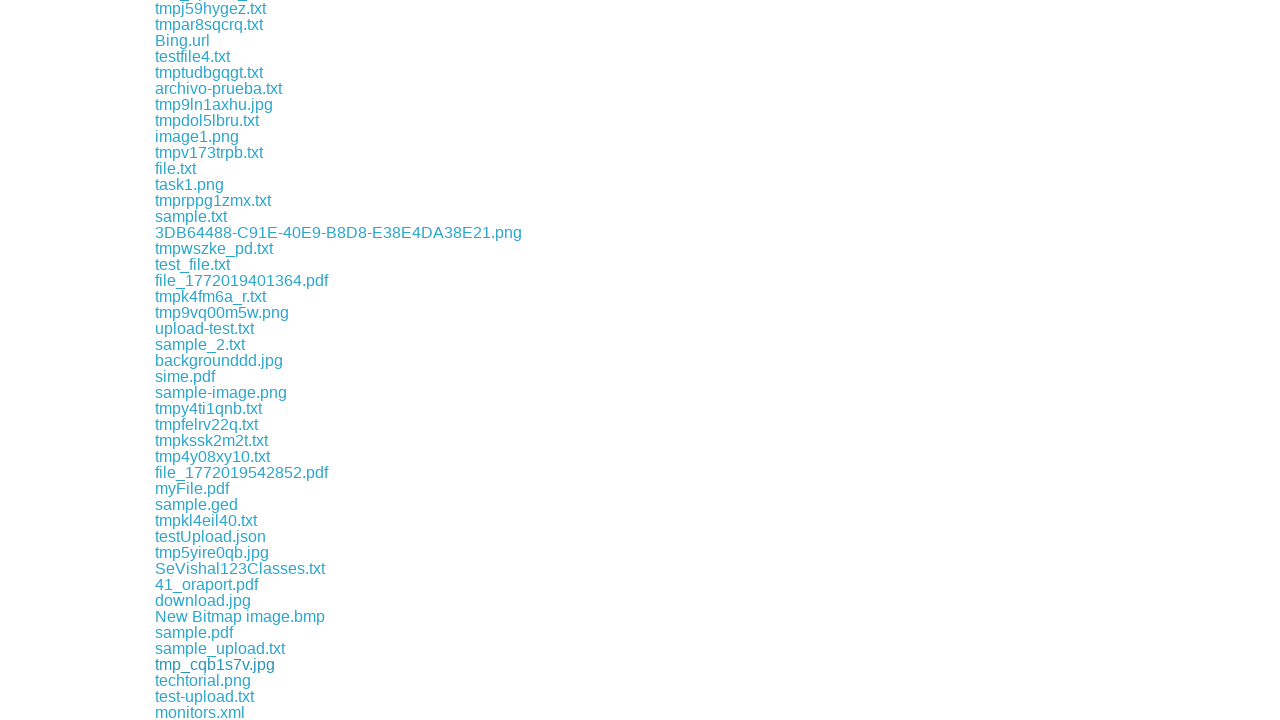

Verified download 14 is a JPG file: tmp_cqb1s7v.jpg
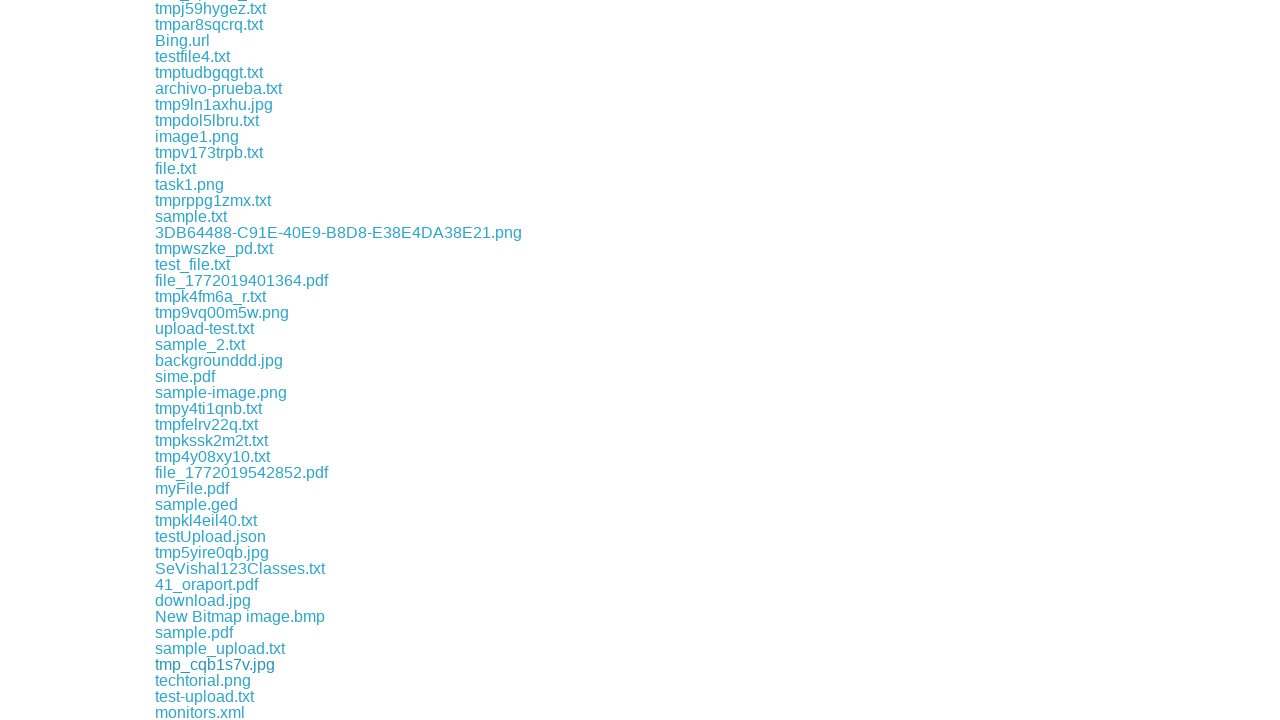

Clicked JPG download link 15 and download started at (190, 399) on a[href$='.jpg'] >> nth=14
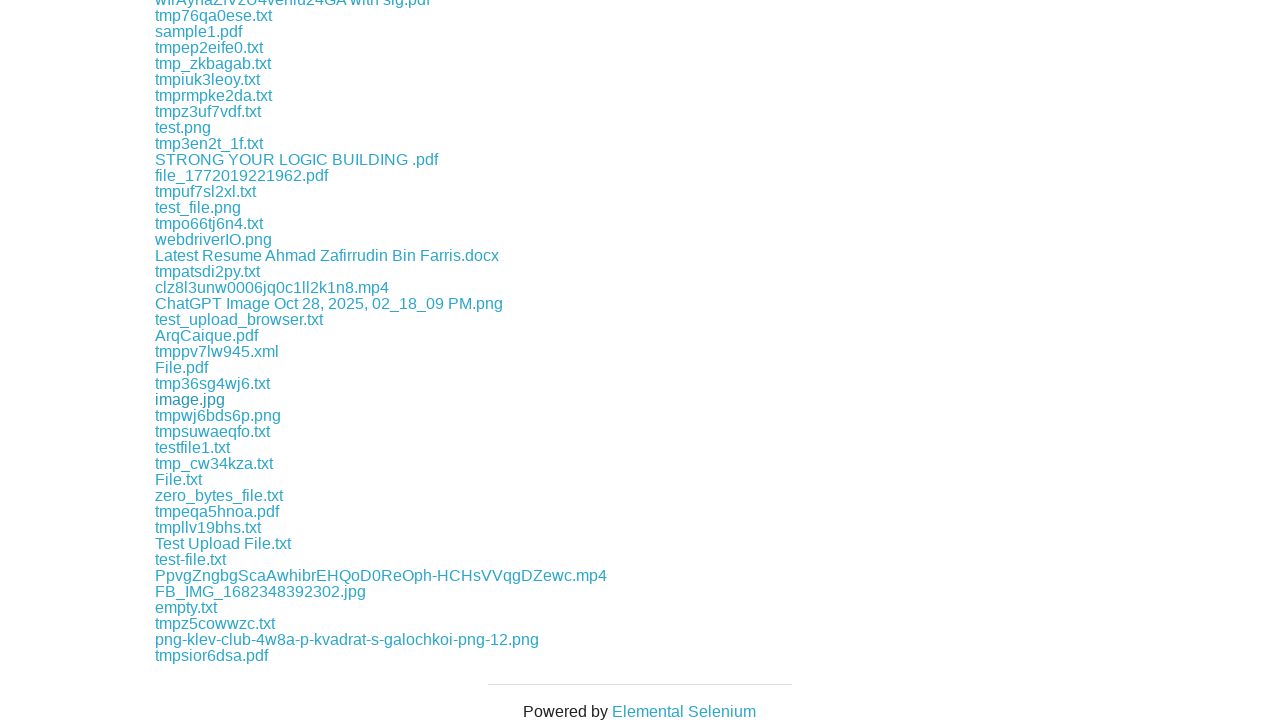

Download 15 completed: image.jpg
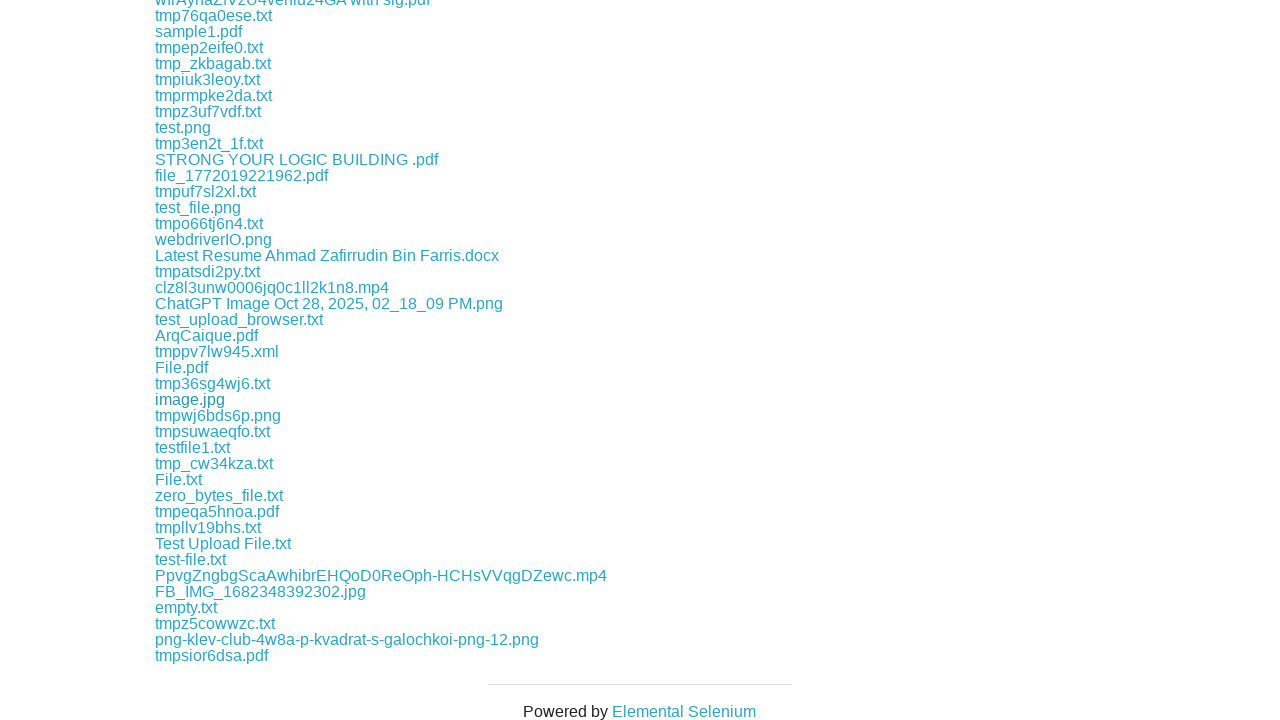

Verified download 15 is a JPG file: image.jpg
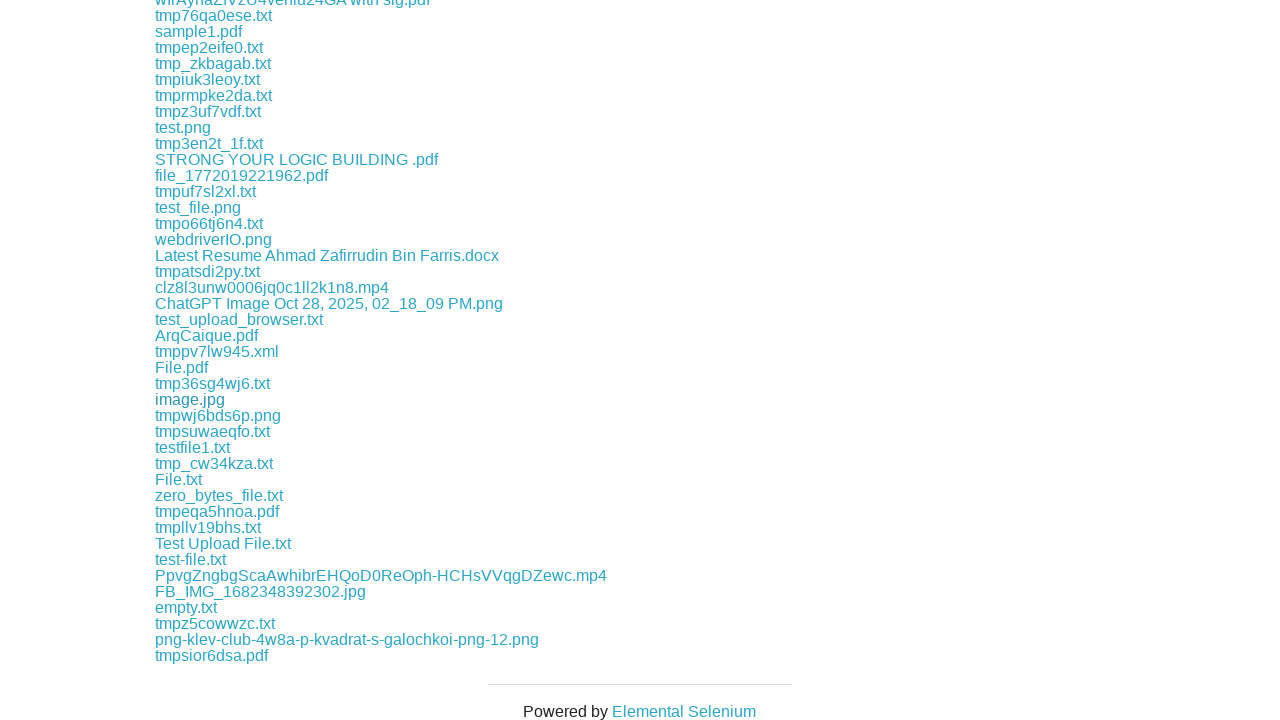

Clicked JPG download link 16 and download started at (260, 591) on a[href$='.jpg'] >> nth=15
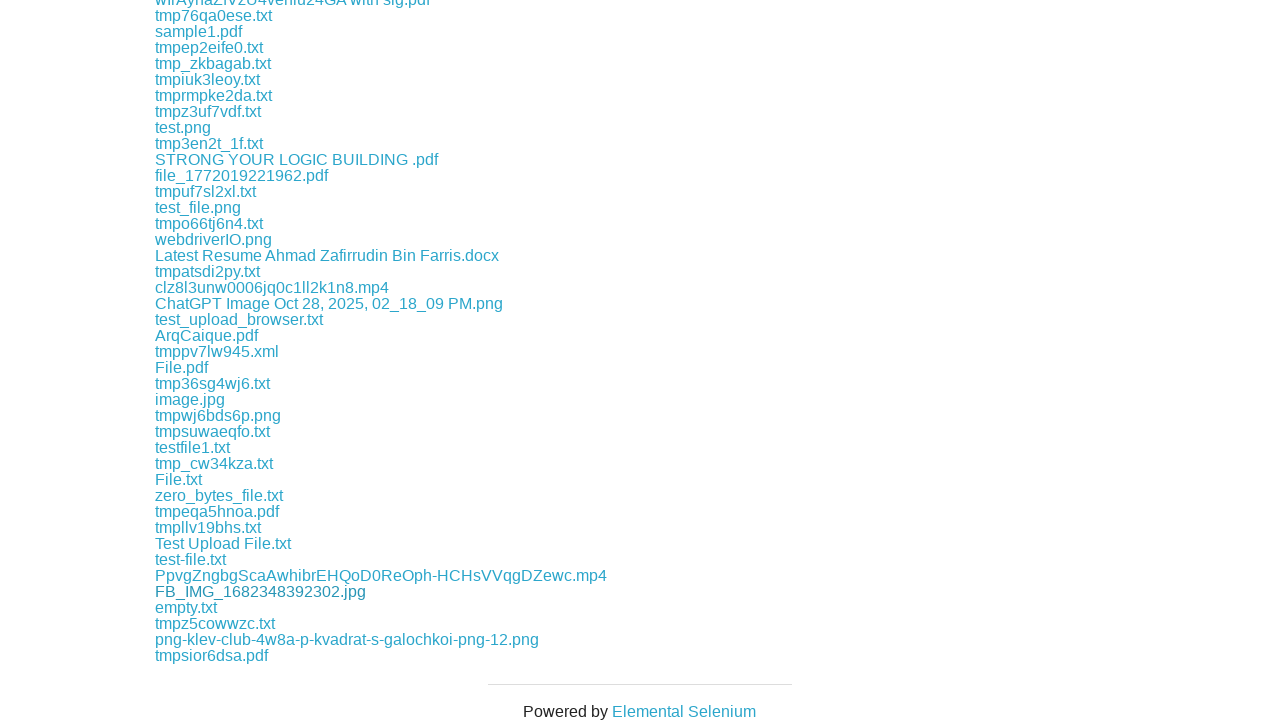

Download 16 completed: FB_IMG_1682348392302.jpg
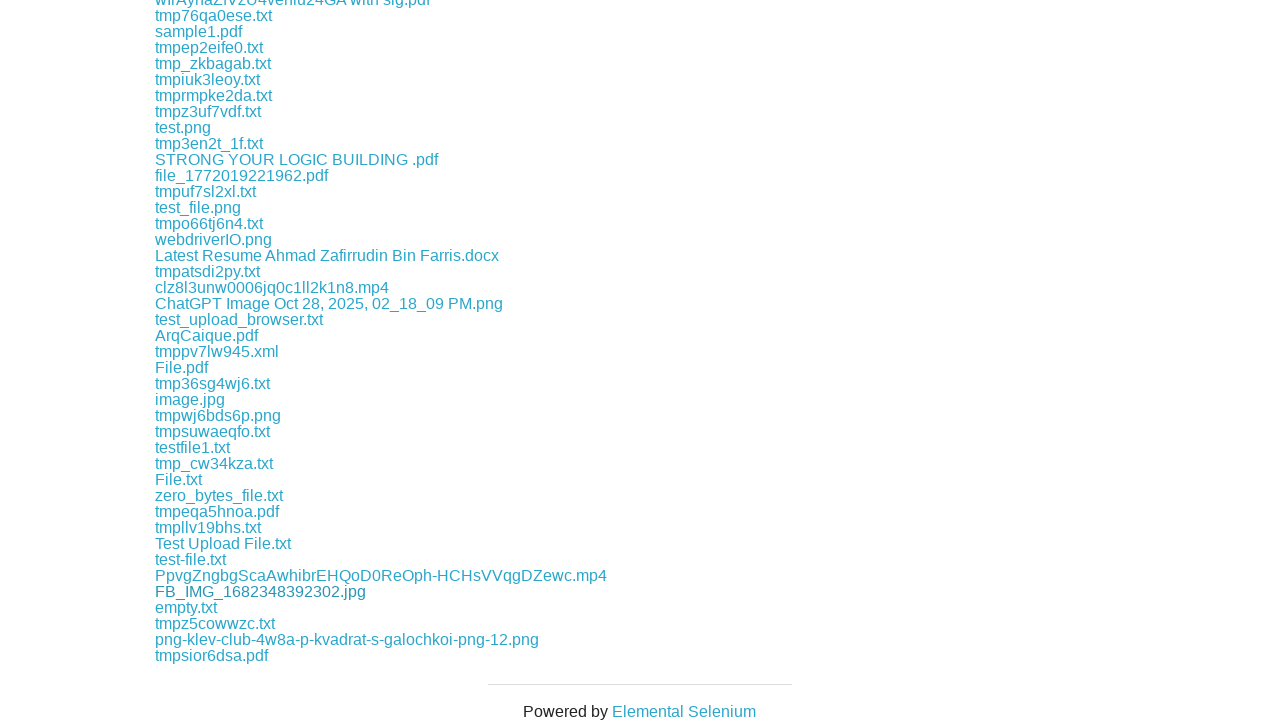

Verified download 16 is a JPG file: FB_IMG_1682348392302.jpg
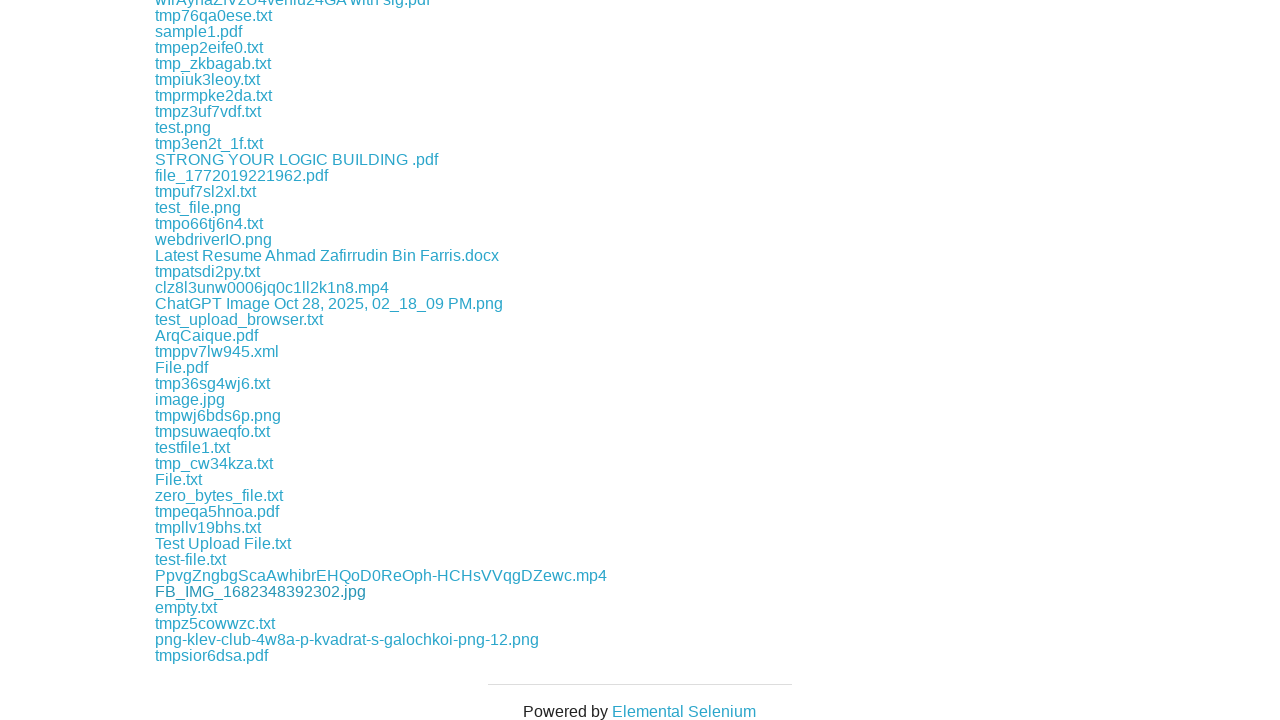

Test passed: Successfully downloaded 16 JPG file(s)
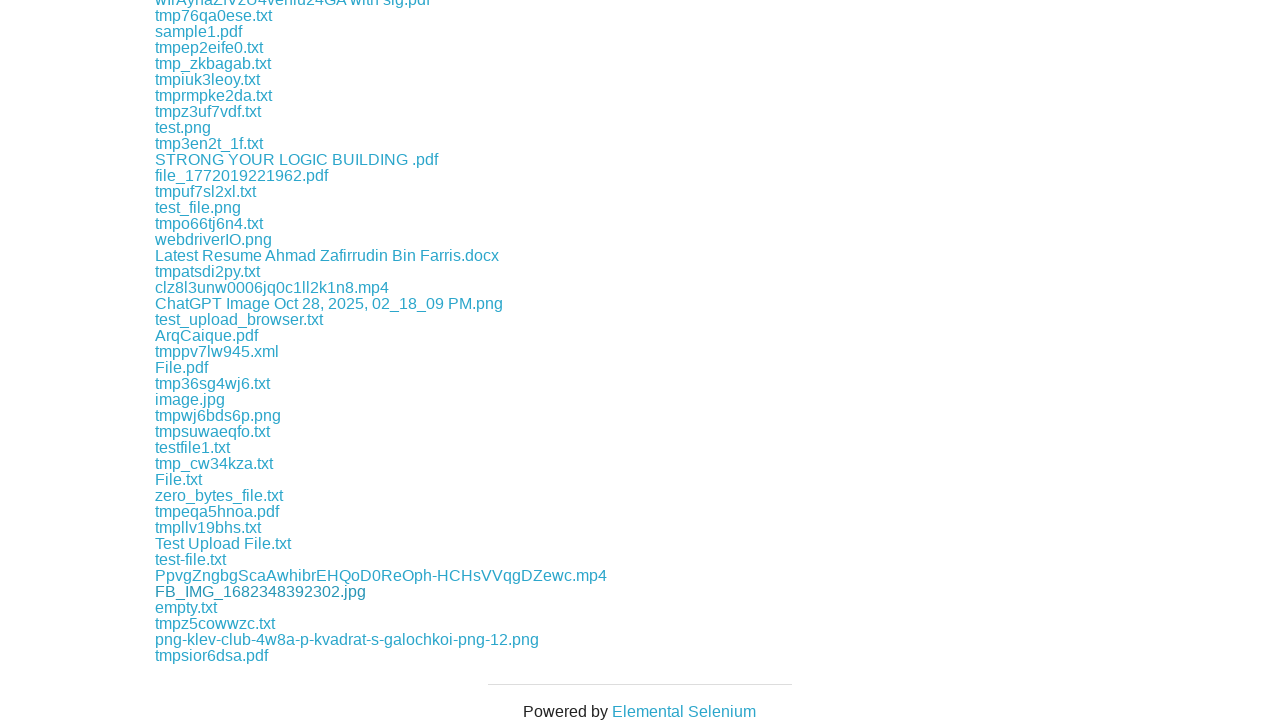

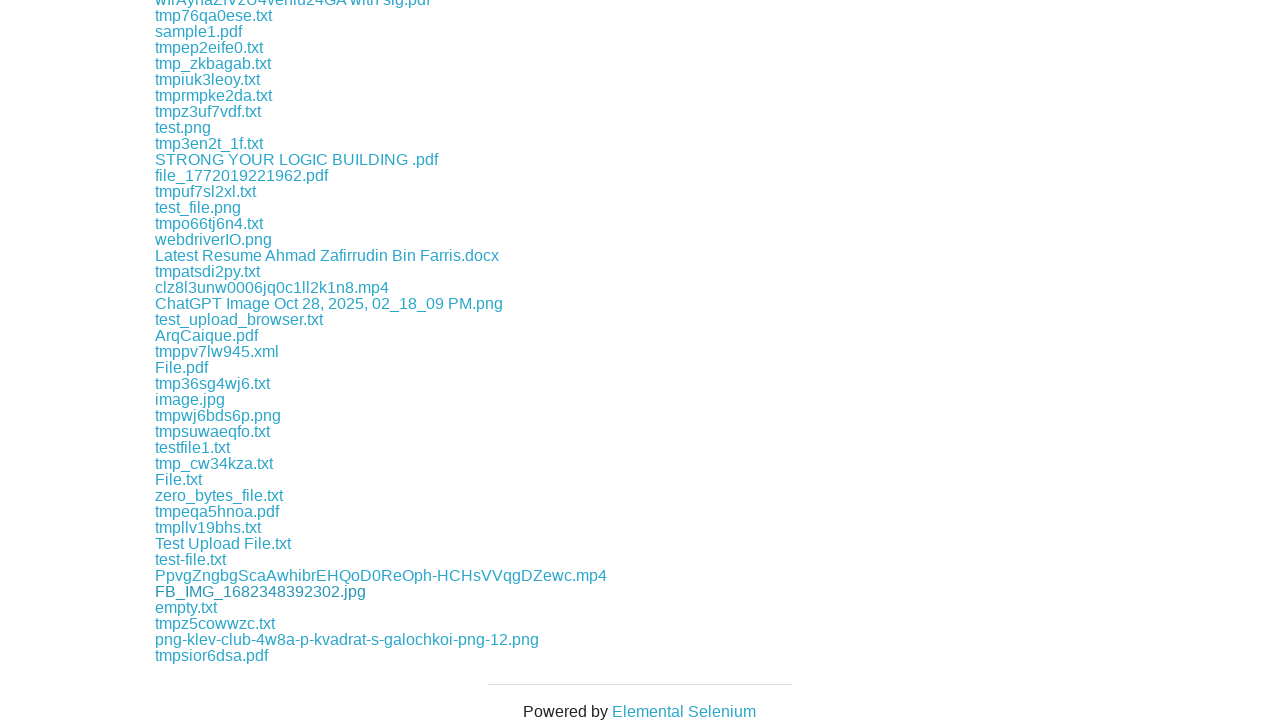